Tests login form validation with multiple credential combinations including valid admin login, invalid credentials, empty fields, and special characters

Starting URL: https://v1.training-support.net/selenium/login-form

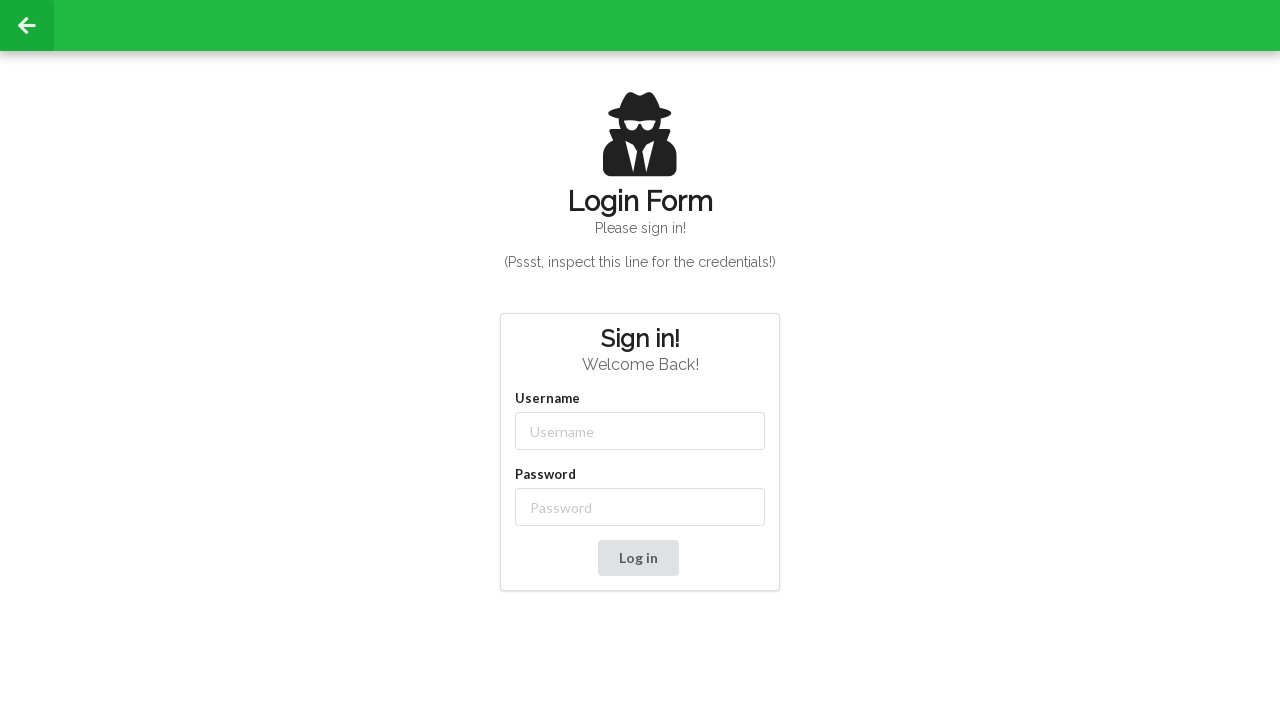

Cleared username field on #username
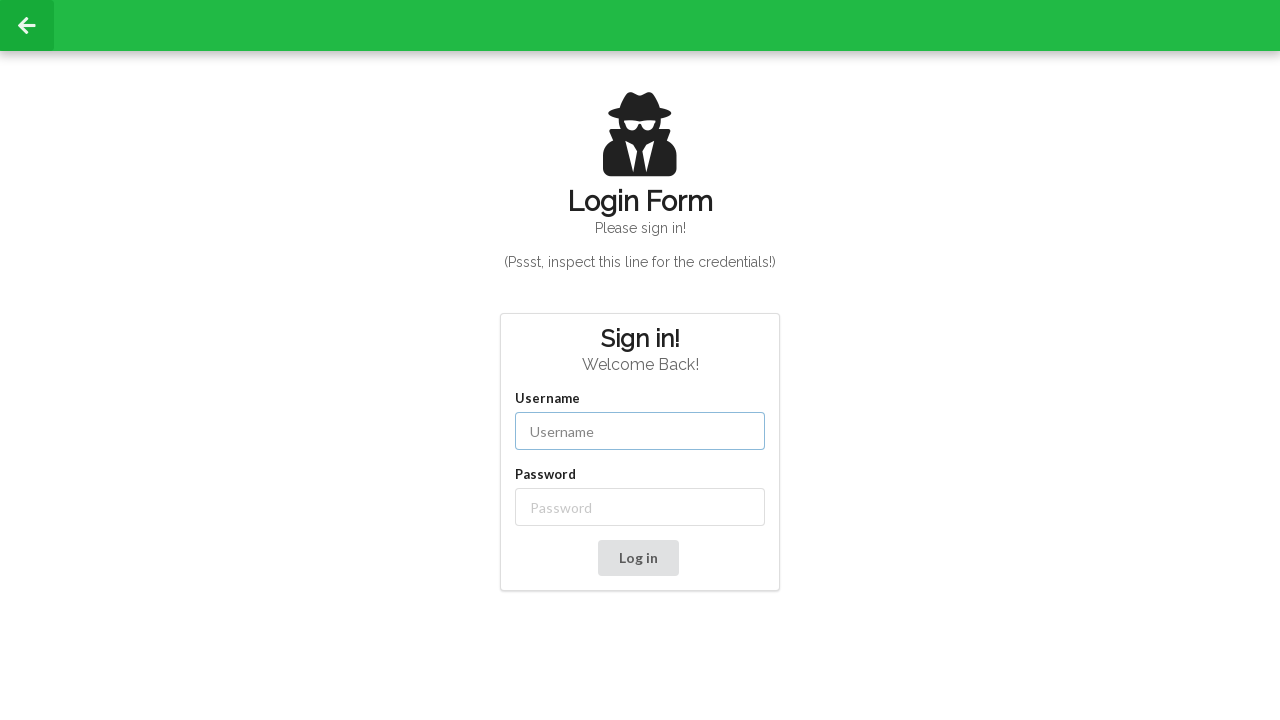

Filled username field with 'admin' on #username
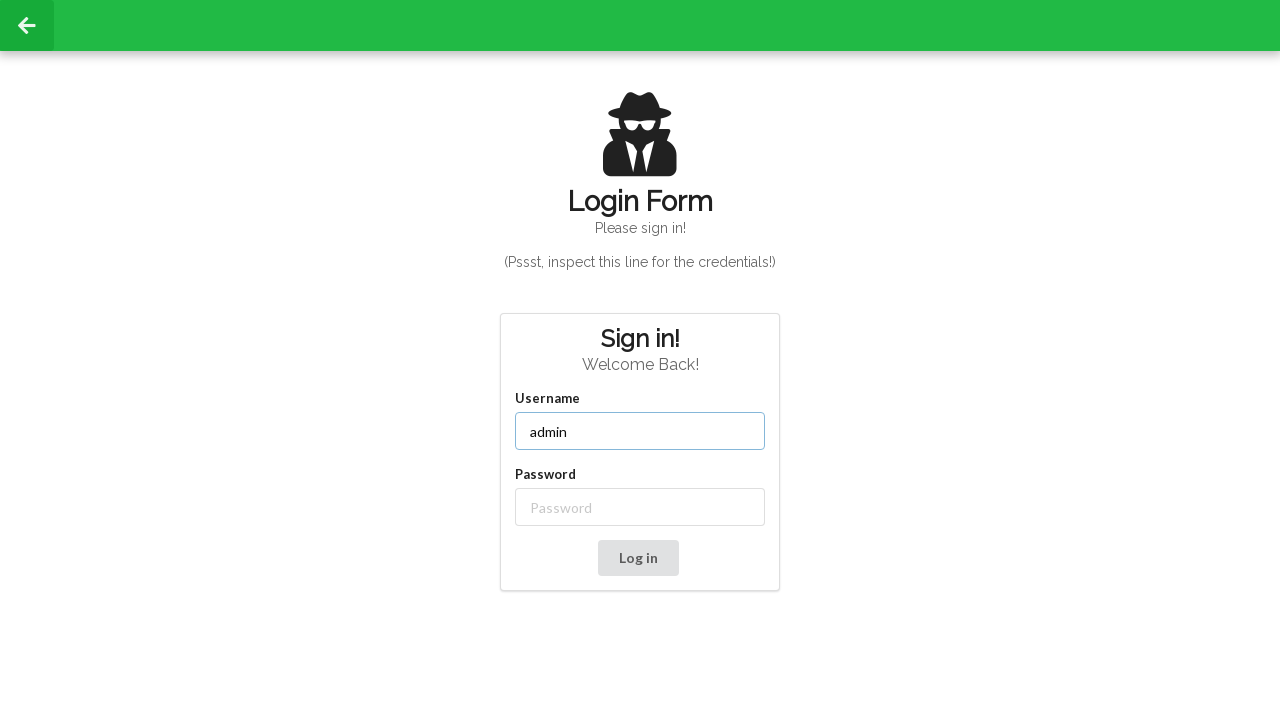

Cleared password field on #password
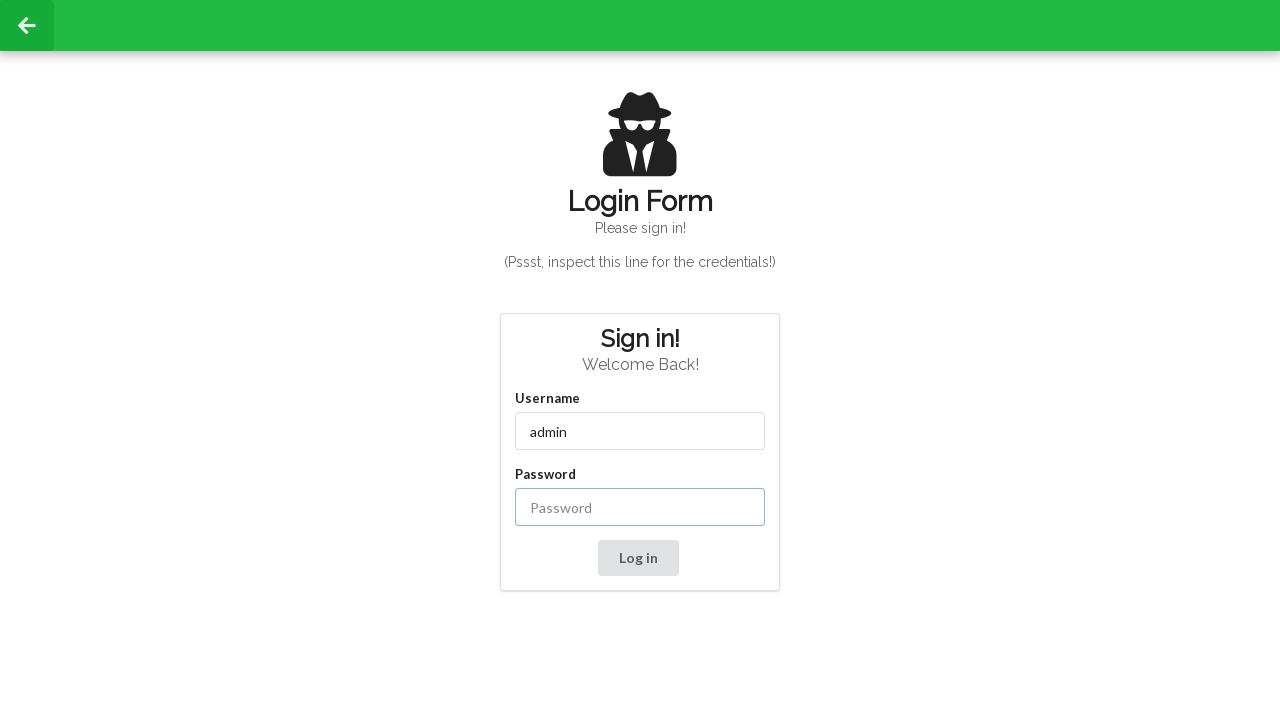

Filled password field with 'password' on #password
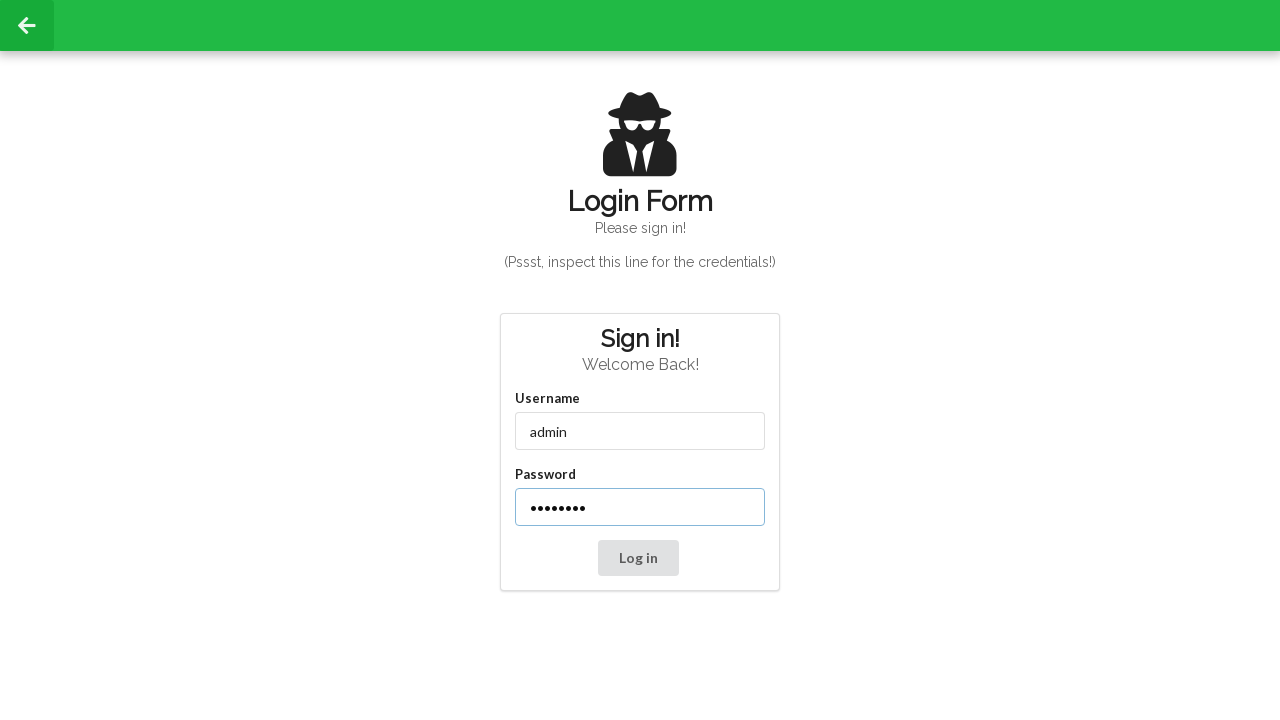

Clicked login button at (638, 558) on button[type='submit']:has-text('Log in')
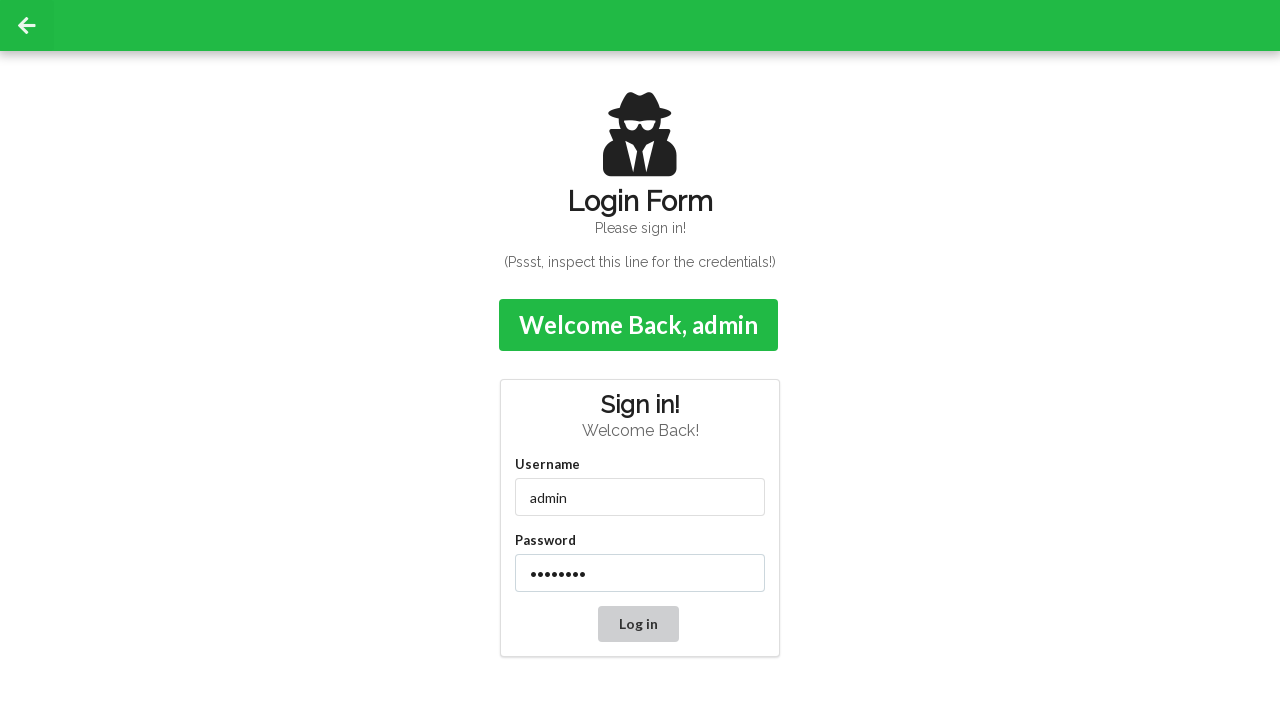

Waited for confirmation message to appear
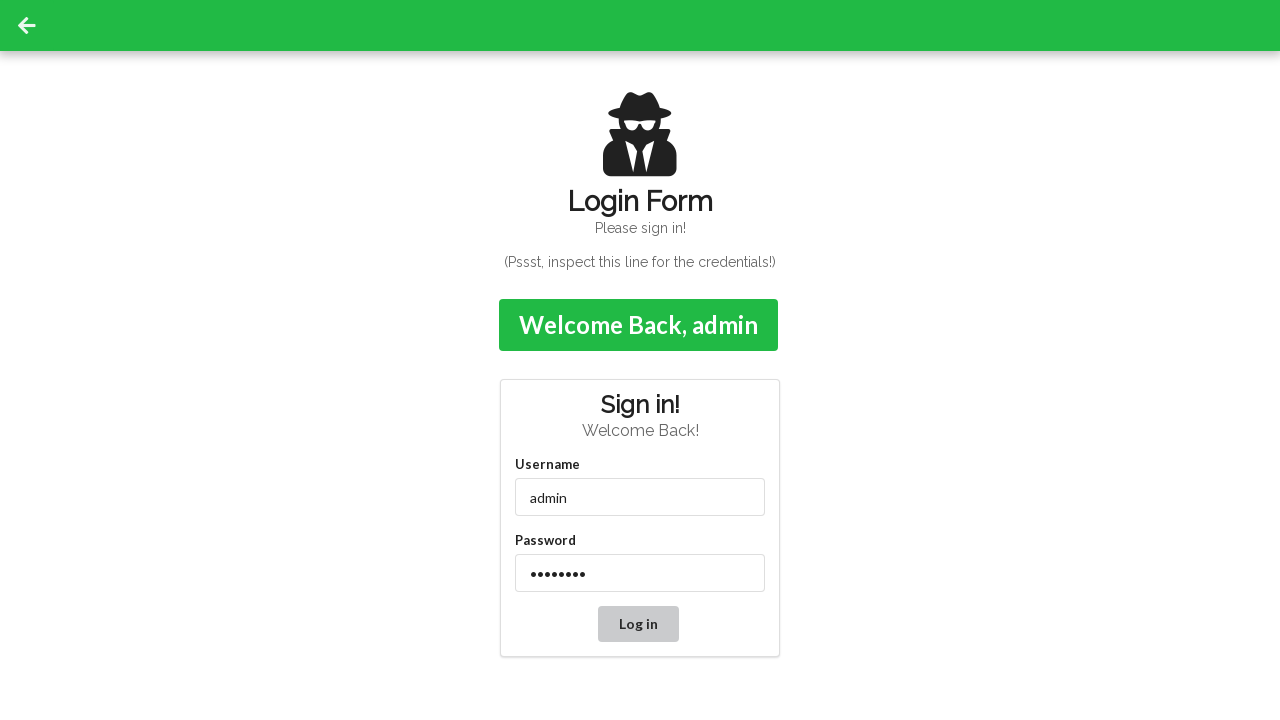

Retrieved confirmation message: 'Welcome Back, admin'
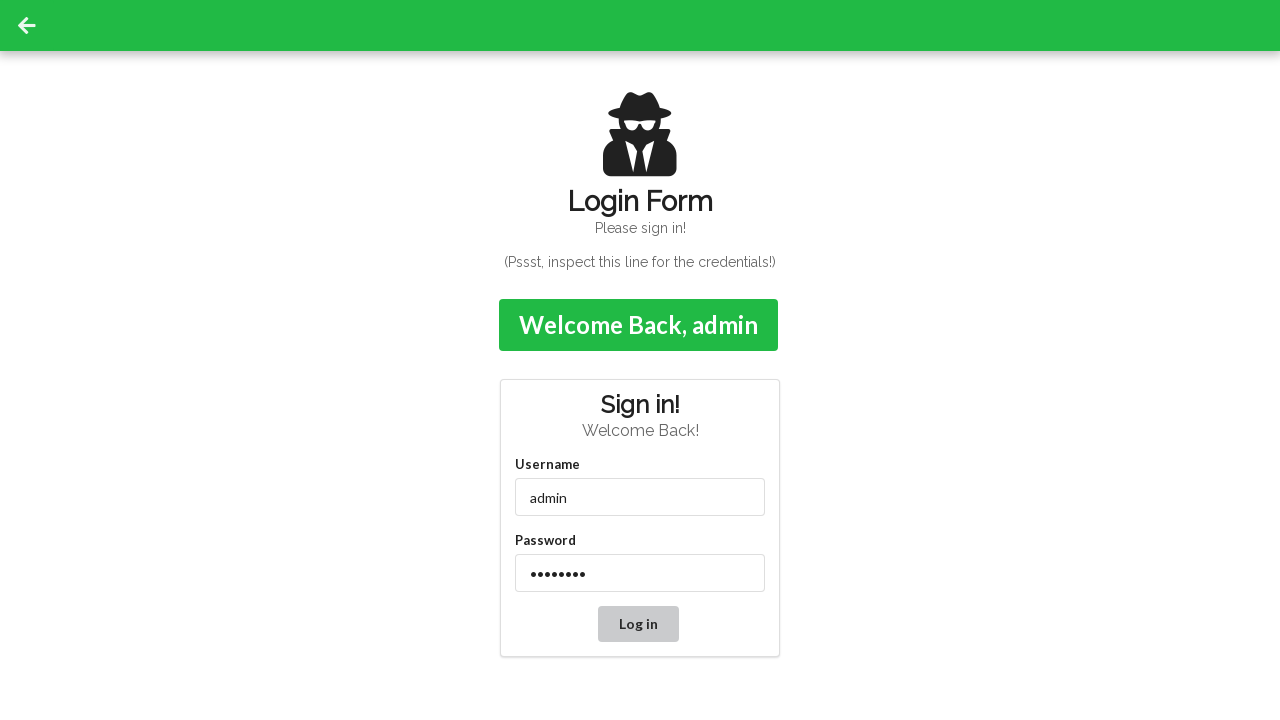

Asserted confirmation message matches expected result 'Welcome Back, admin'
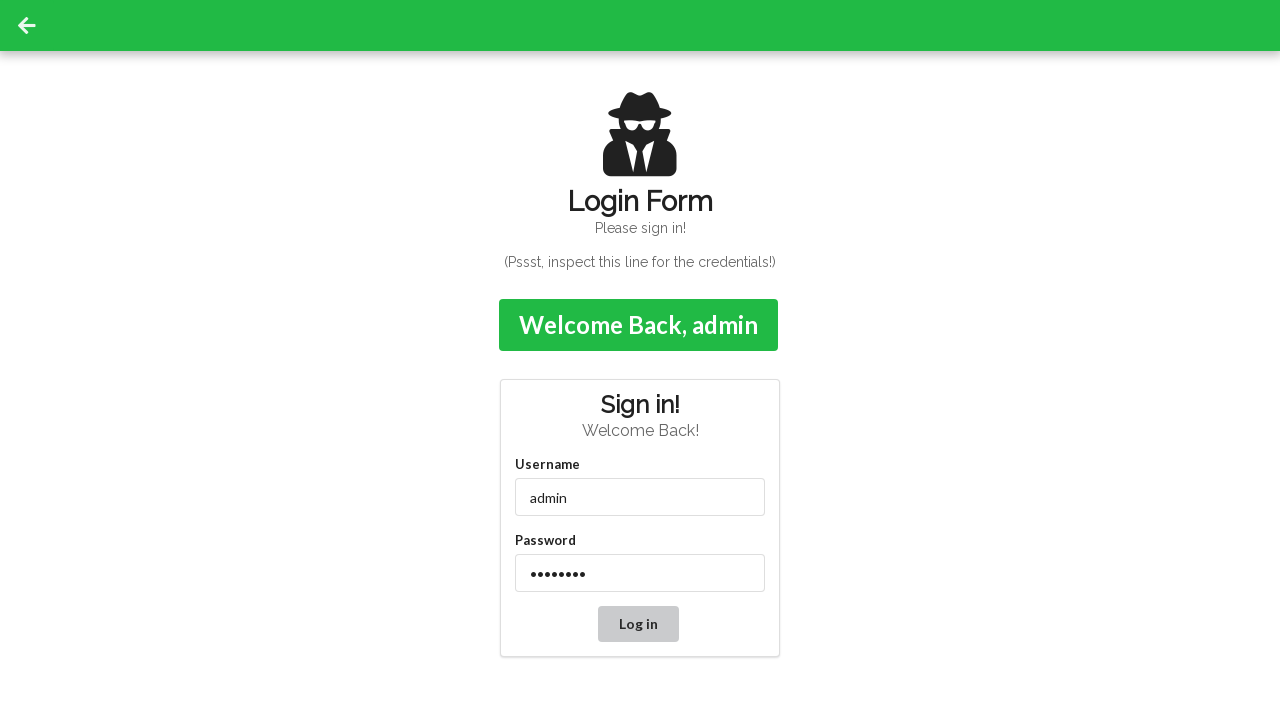

Cleared username field on #username
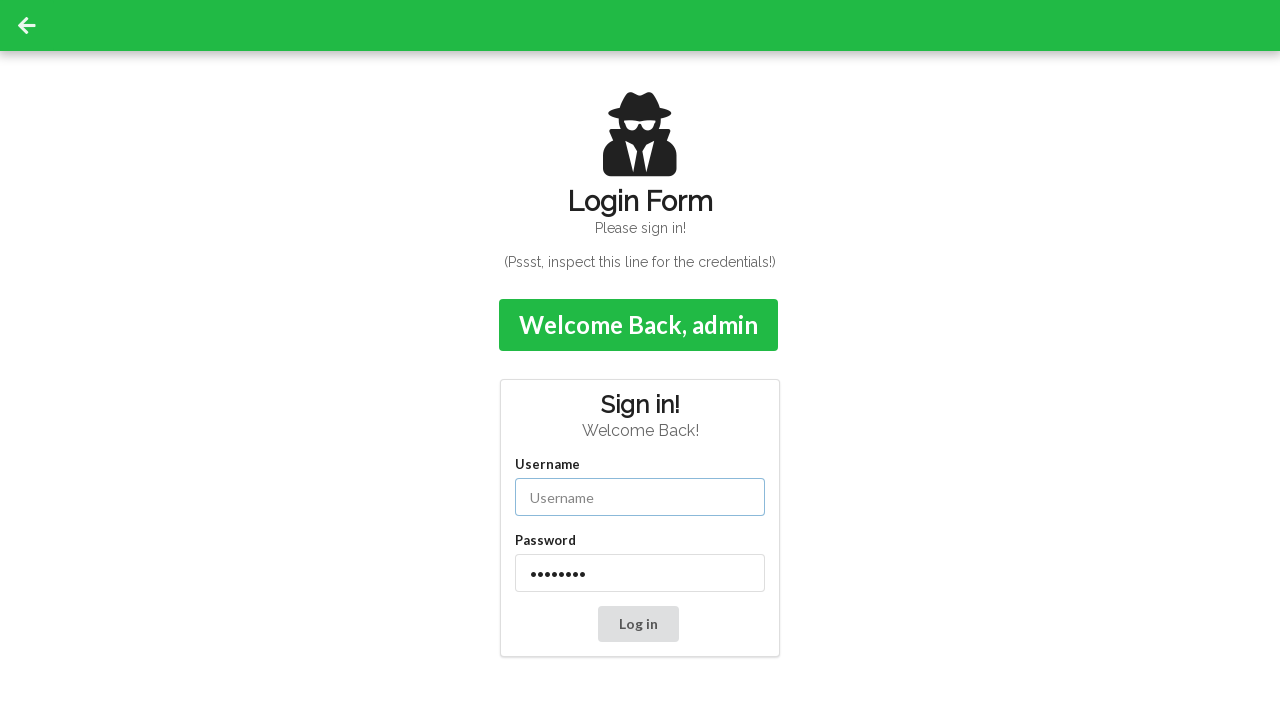

Filled username field with 'admi' on #username
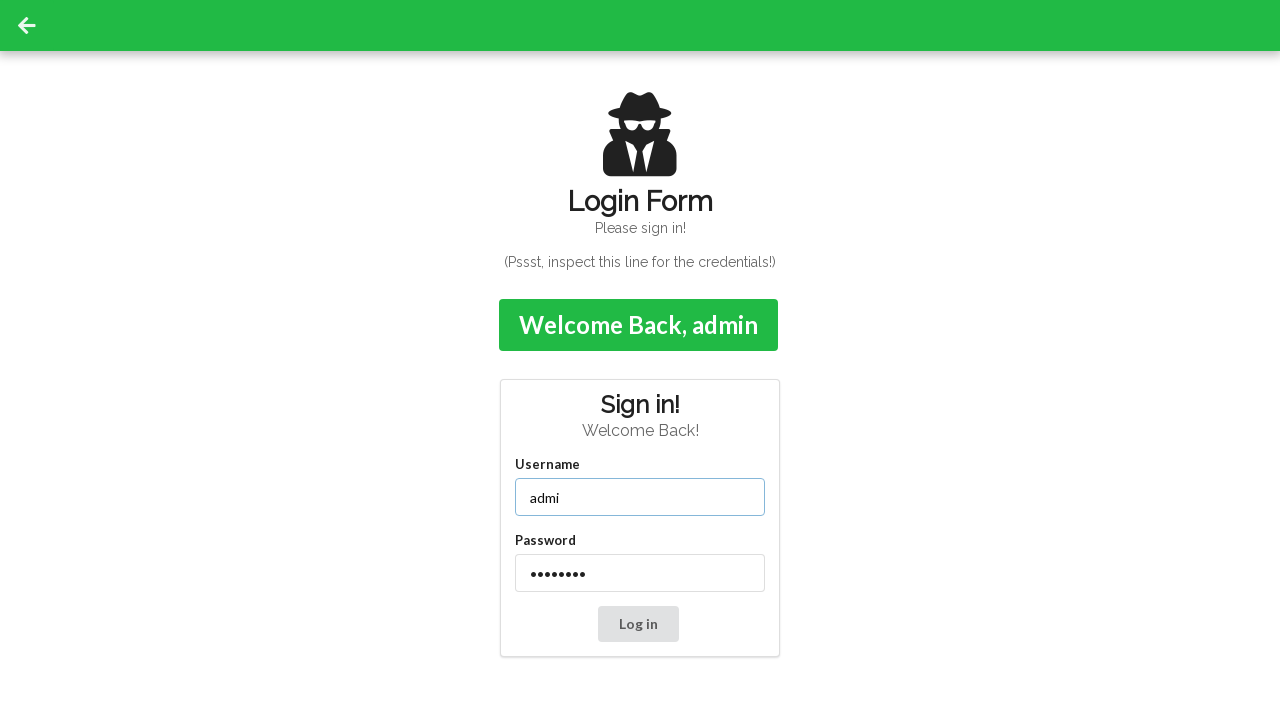

Cleared password field on #password
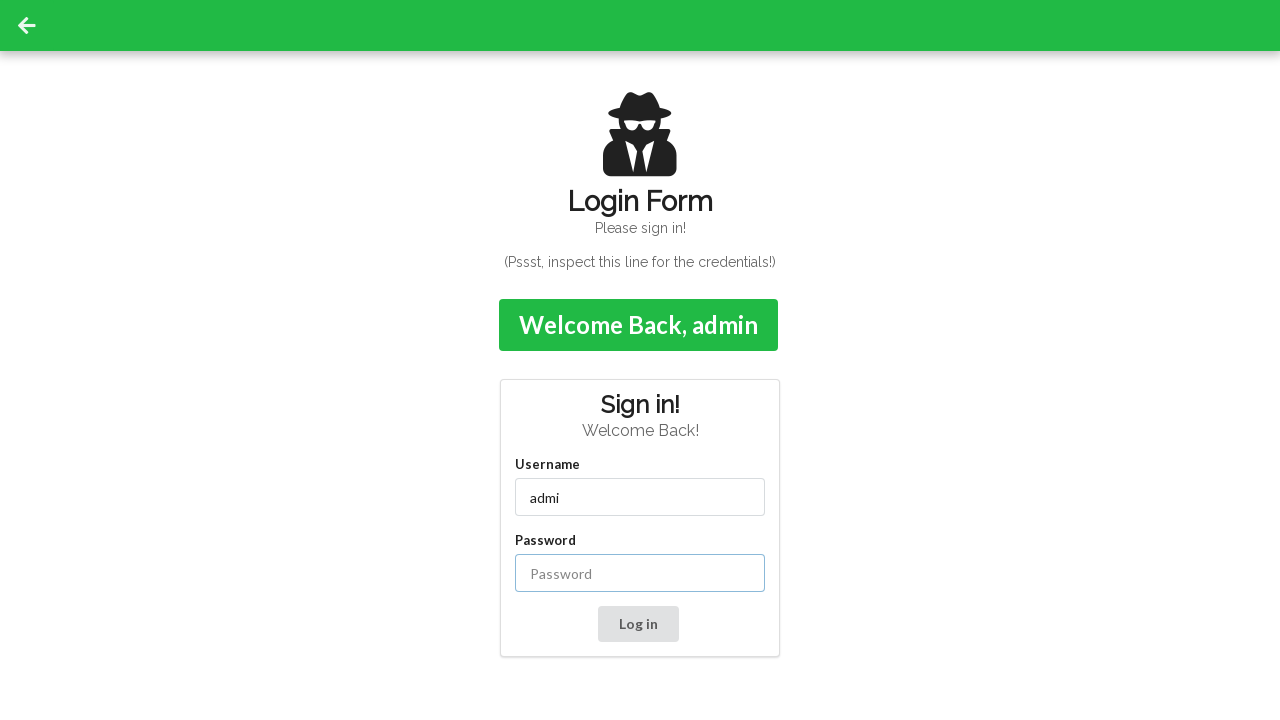

Filled password field with 'passwor' on #password
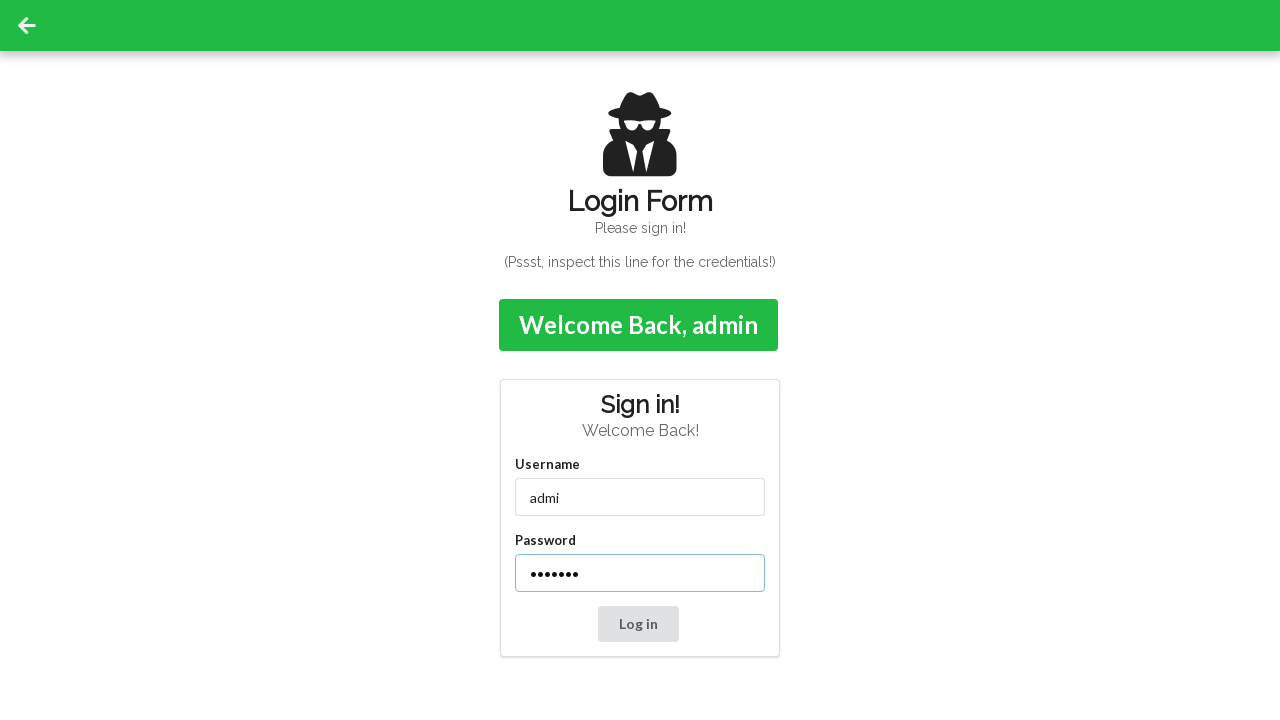

Clicked login button at (638, 624) on button[type='submit']:has-text('Log in')
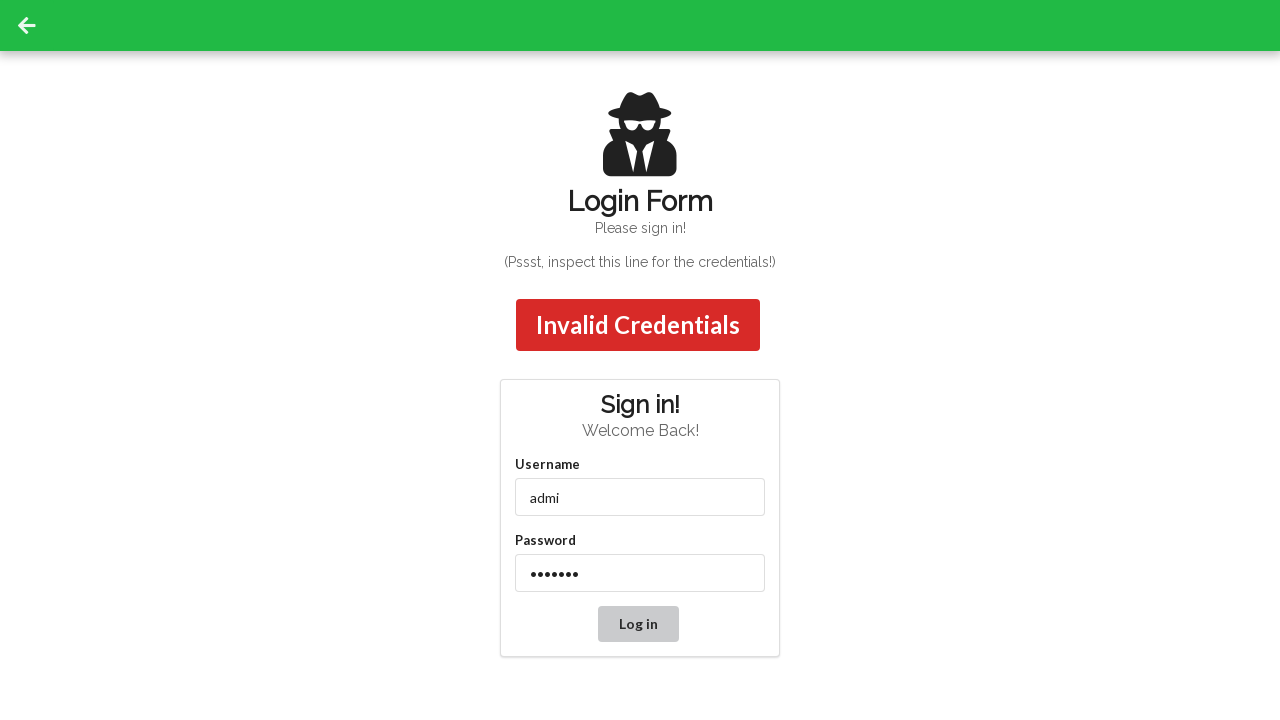

Waited for confirmation message to appear
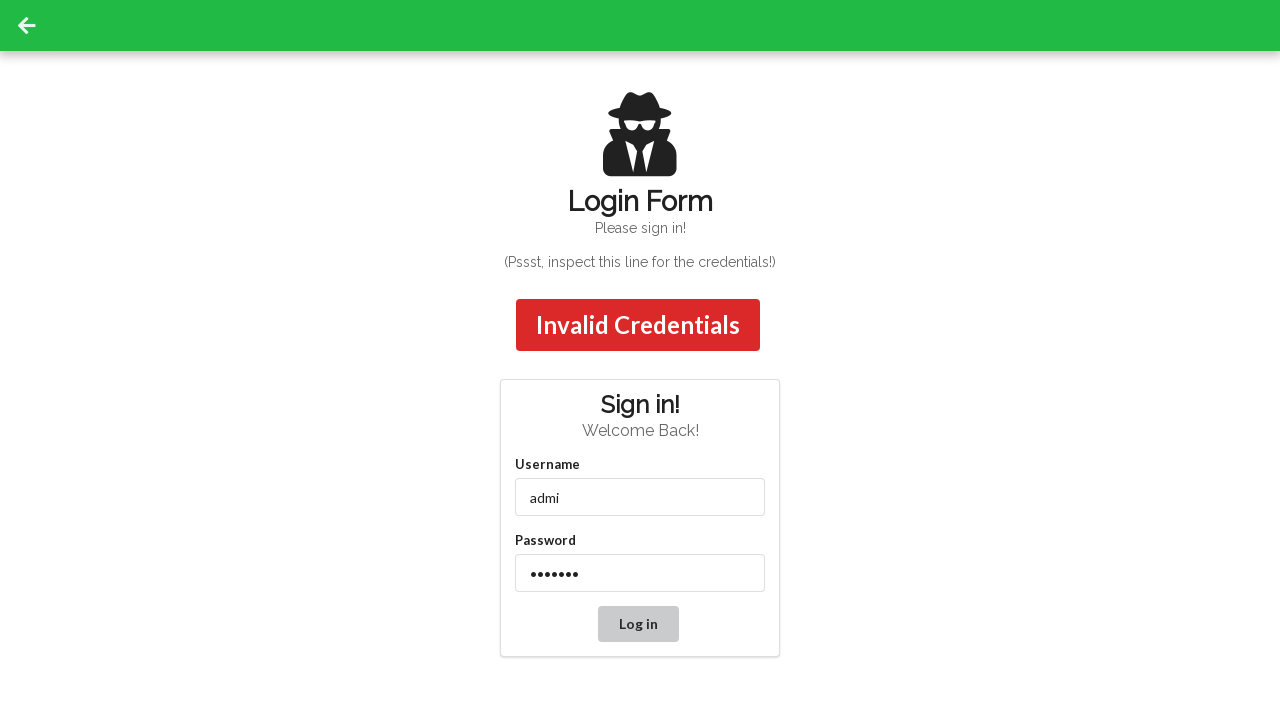

Retrieved confirmation message: 'Invalid Credentials'
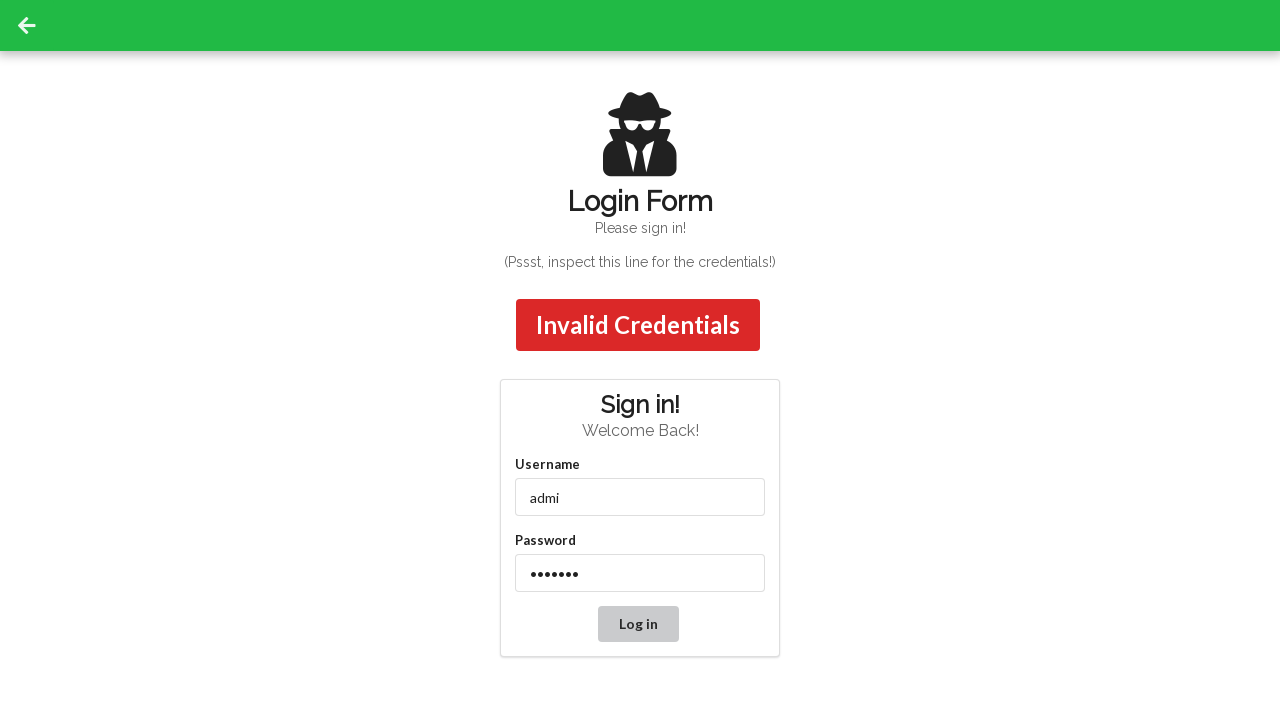

Asserted confirmation message matches expected result 'Invalid Credentials'
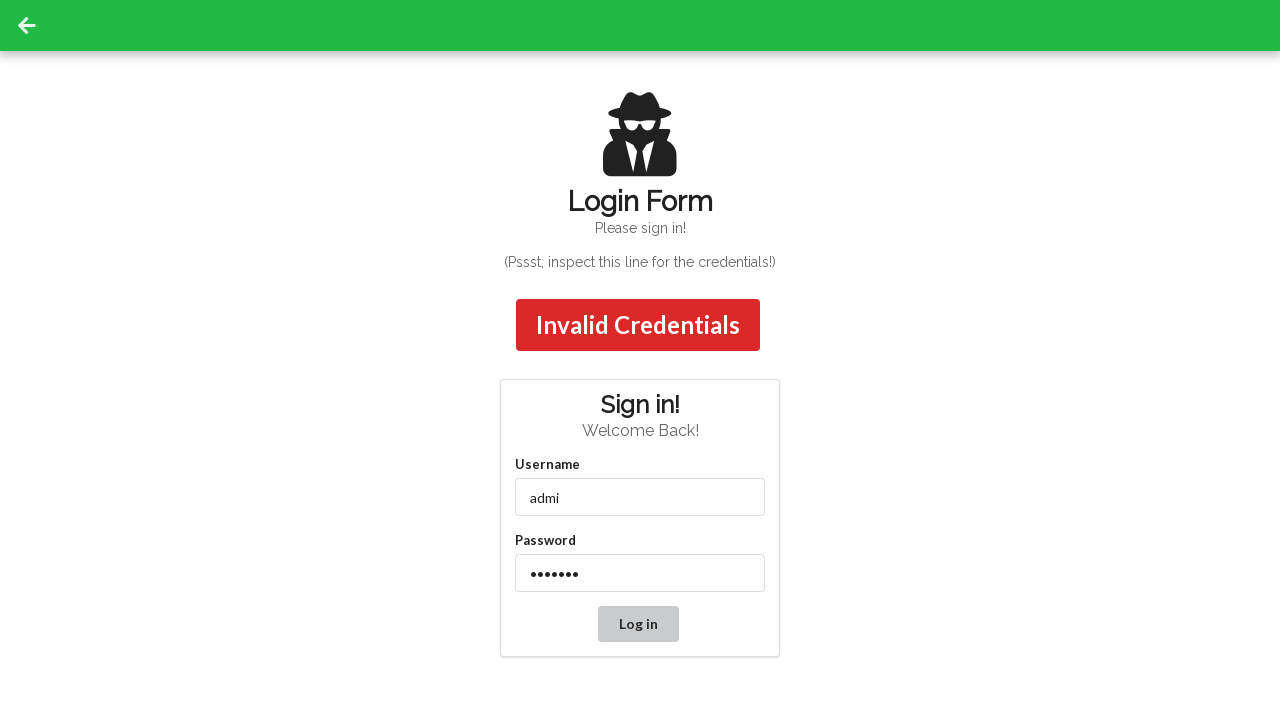

Cleared username field on #username
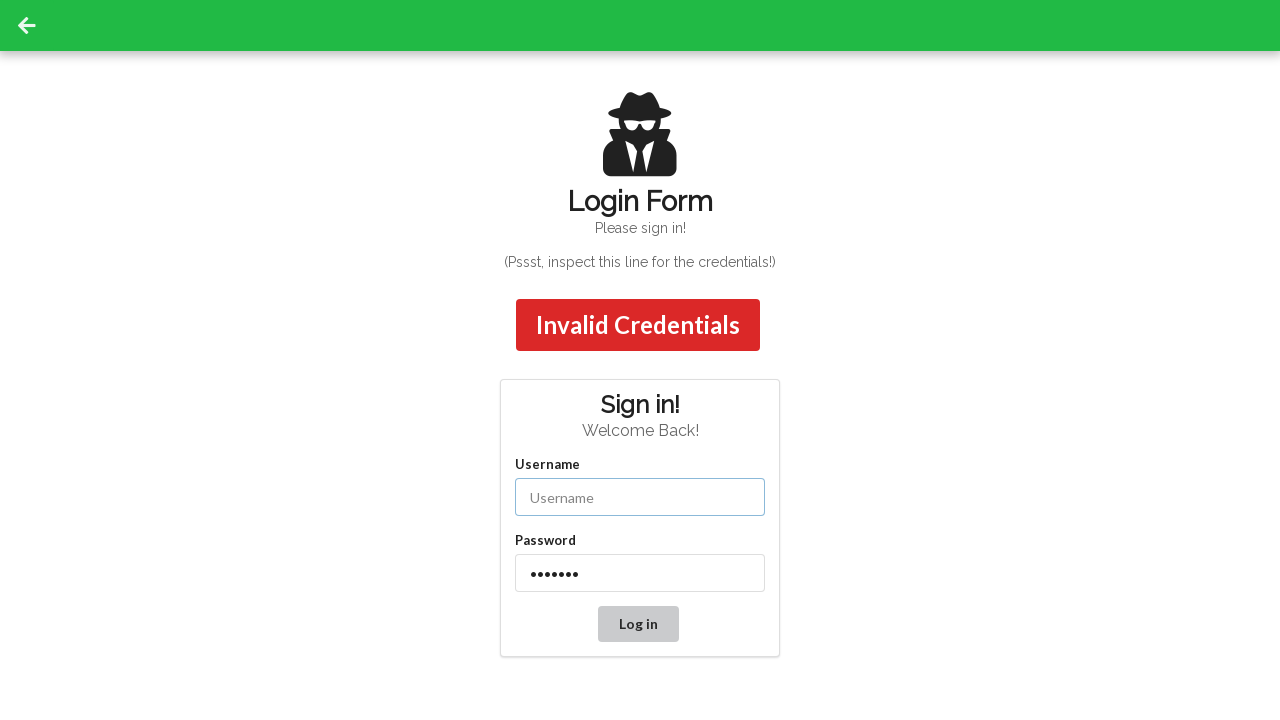

Filled username field with '   ' on #username
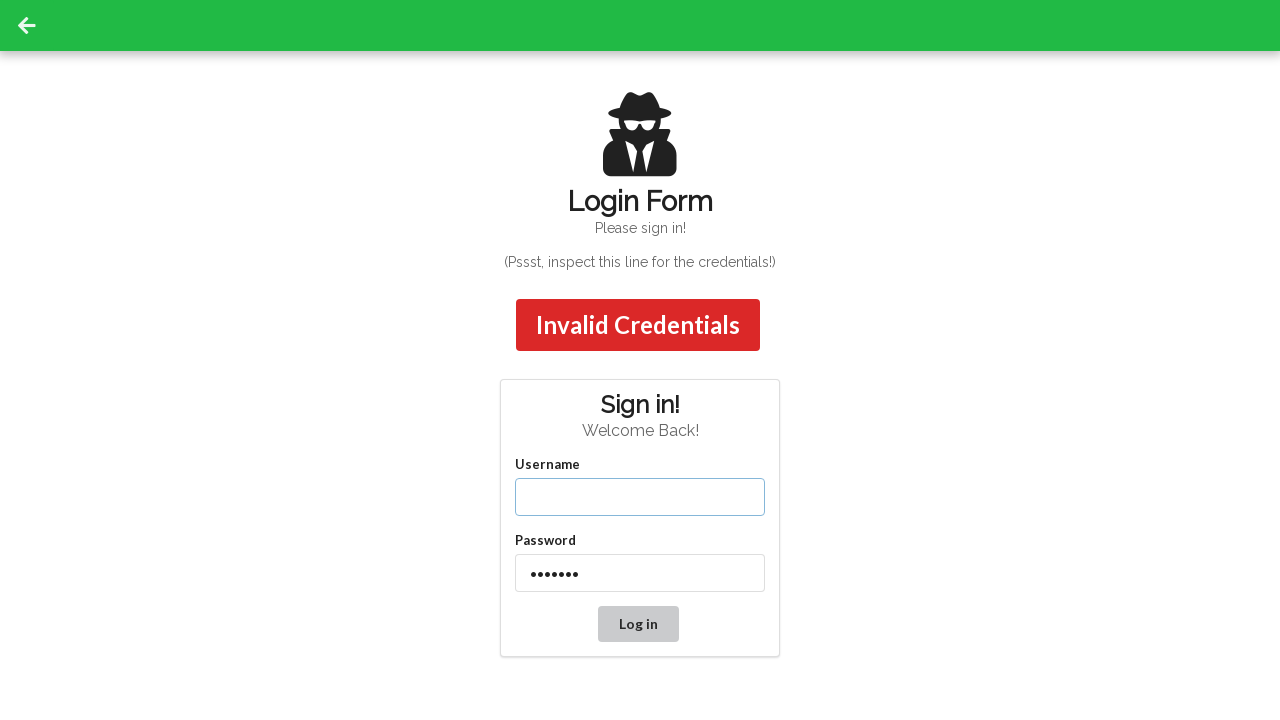

Cleared password field on #password
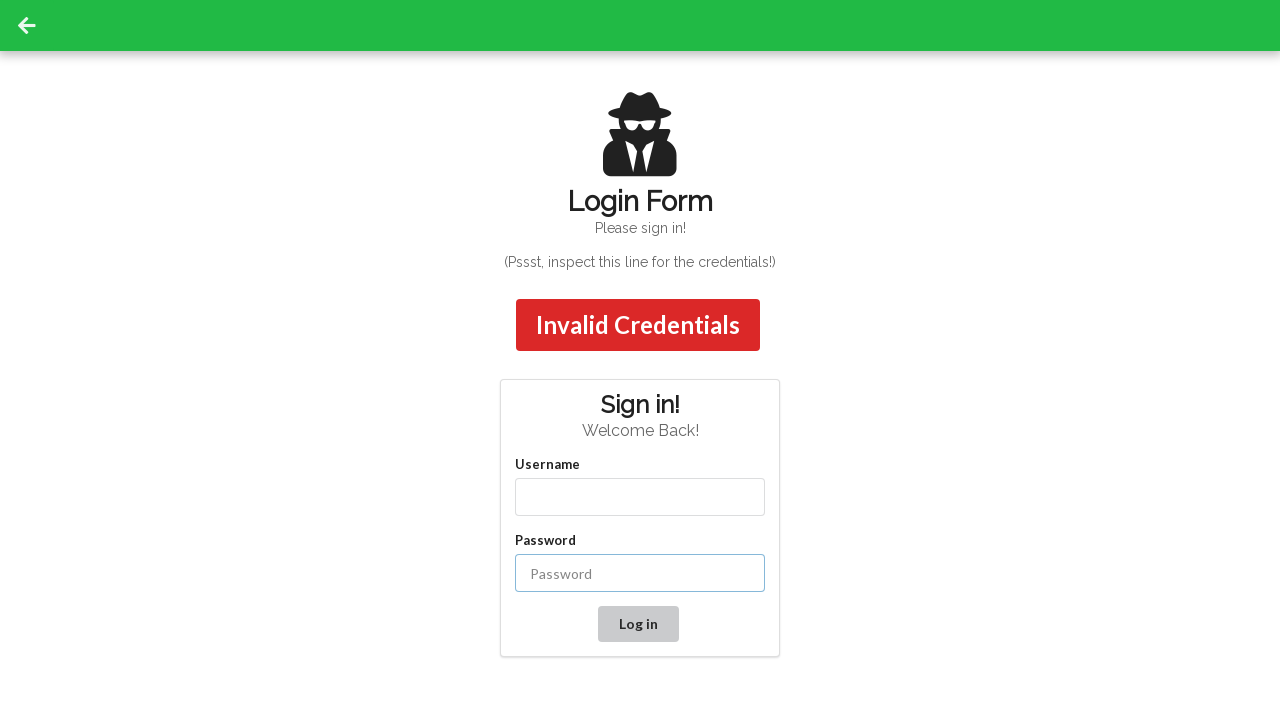

Filled password field with 'passwor' on #password
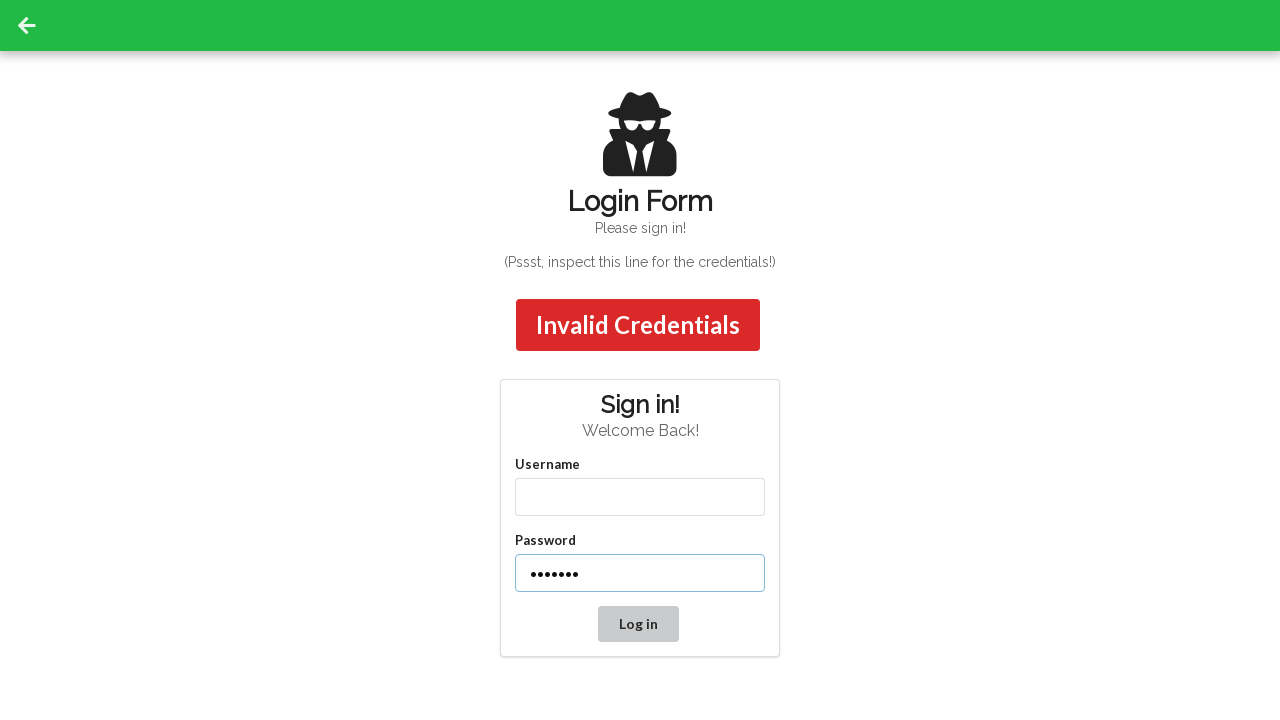

Clicked login button at (638, 624) on button[type='submit']:has-text('Log in')
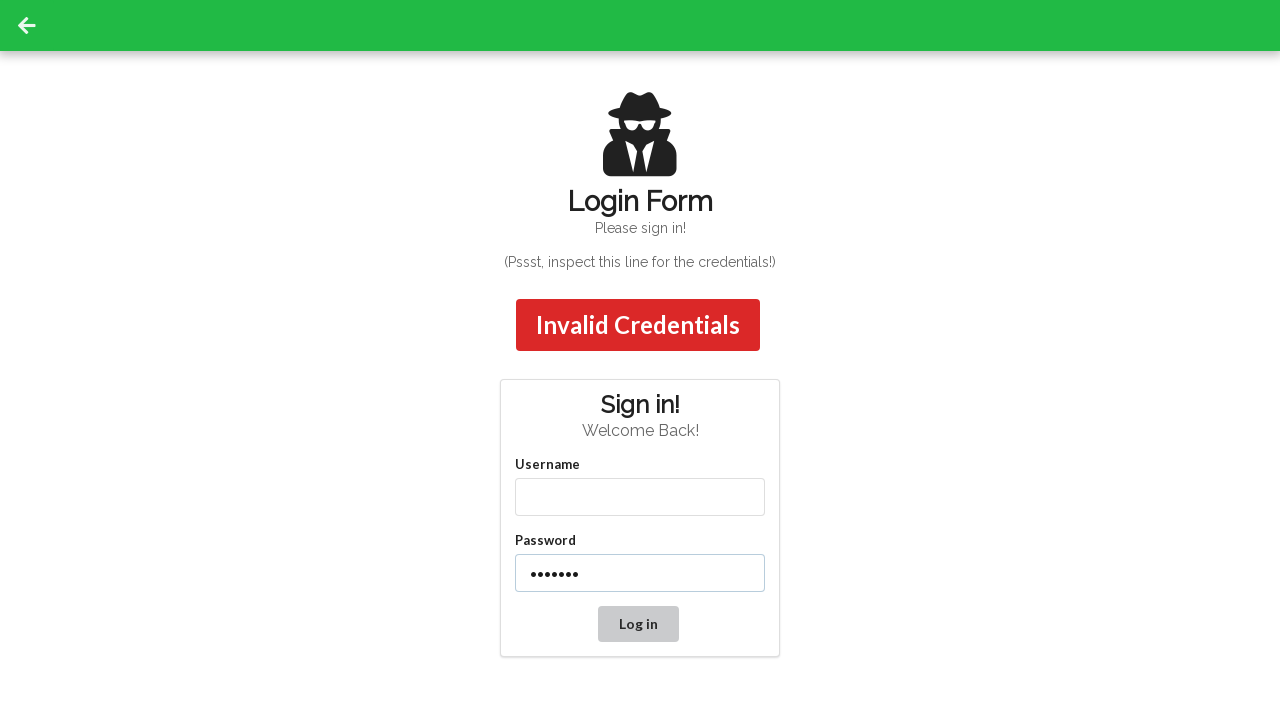

Waited for confirmation message to appear
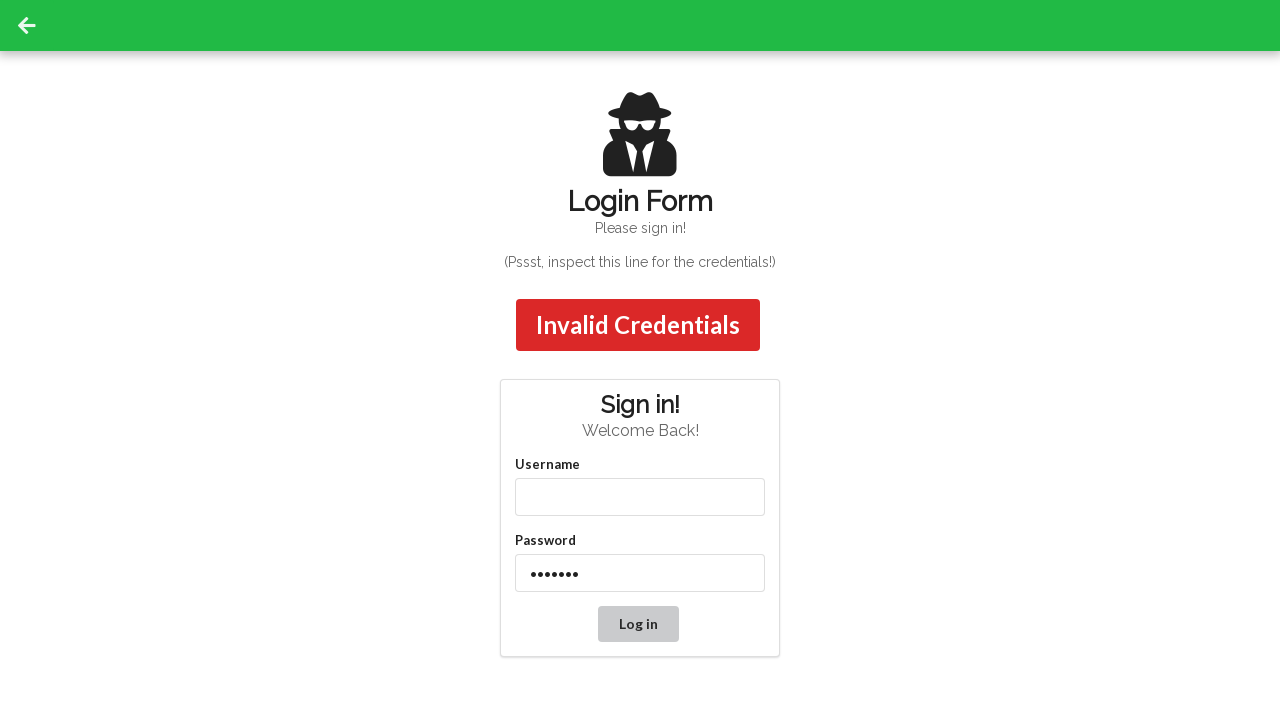

Retrieved confirmation message: 'Invalid Credentials'
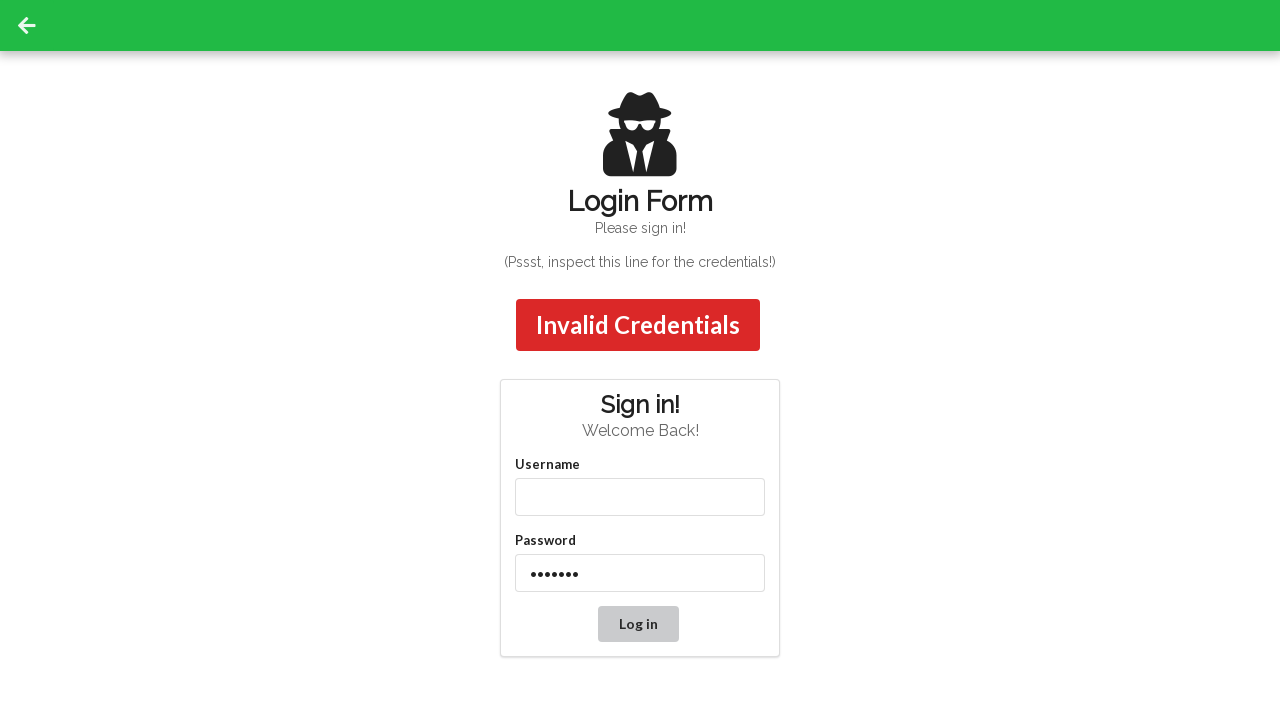

Asserted confirmation message matches expected result 'Invalid Credentials'
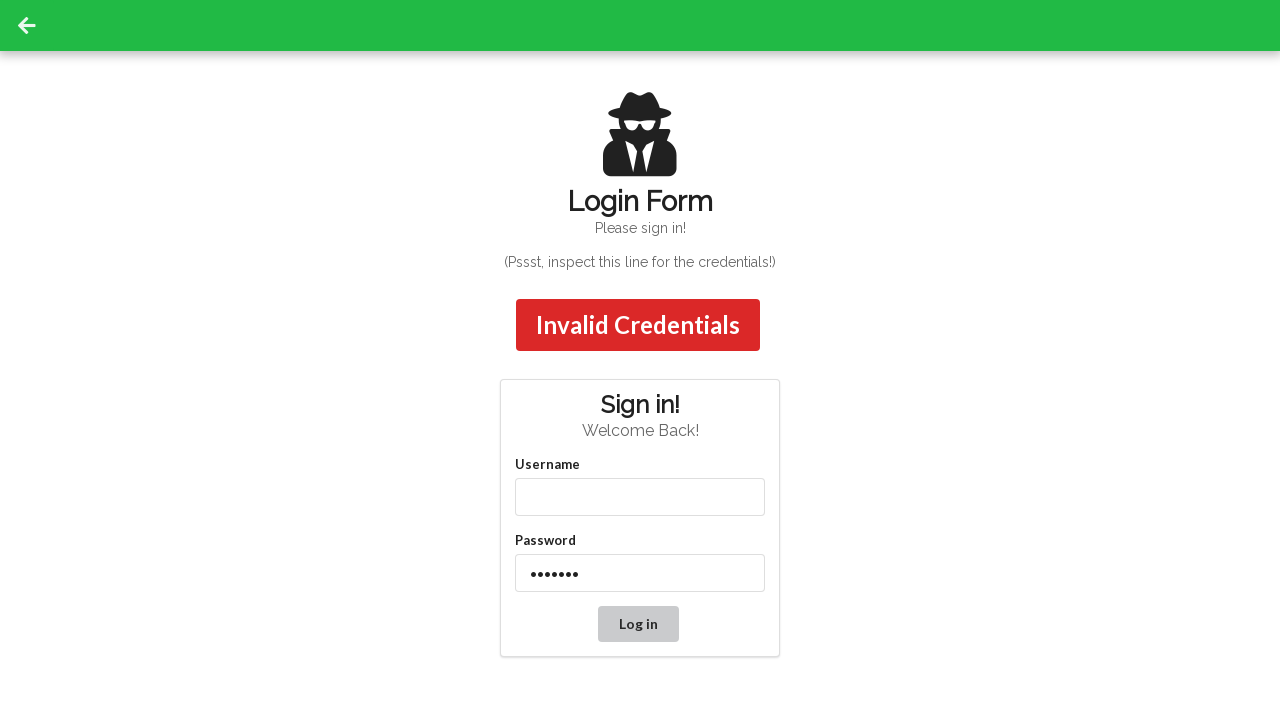

Cleared username field on #username
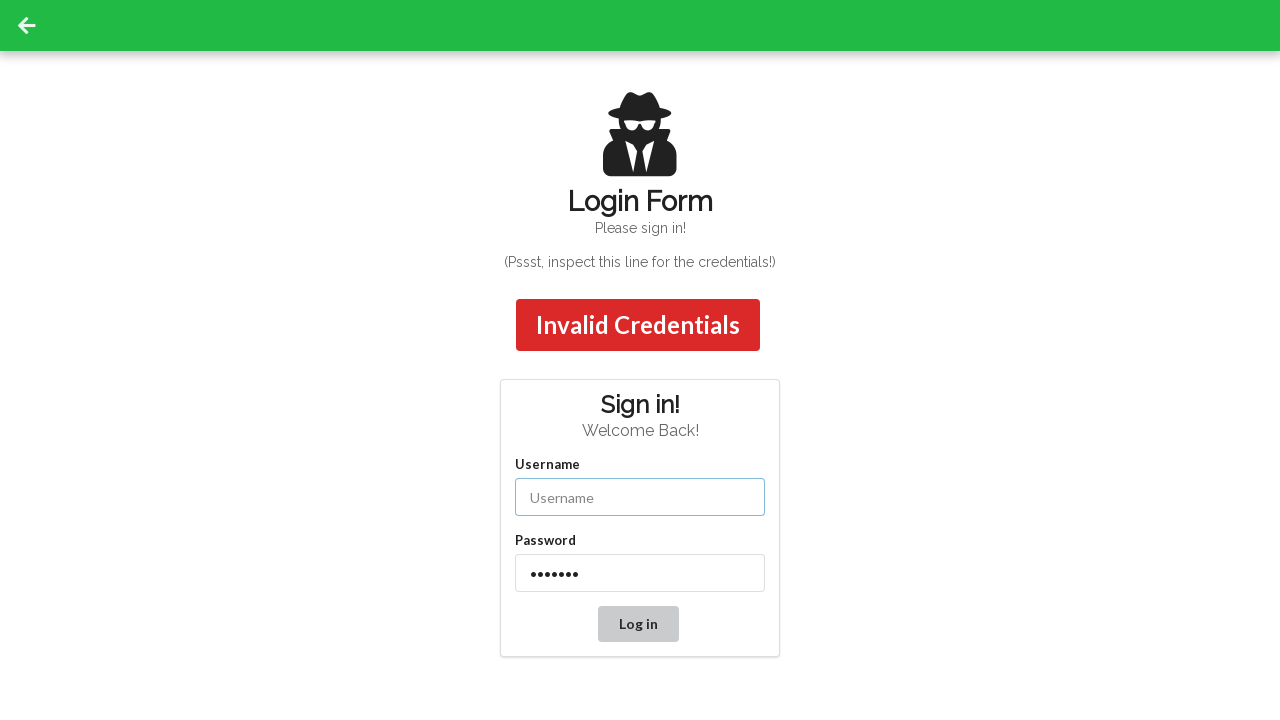

Filled username field with '   ' on #username
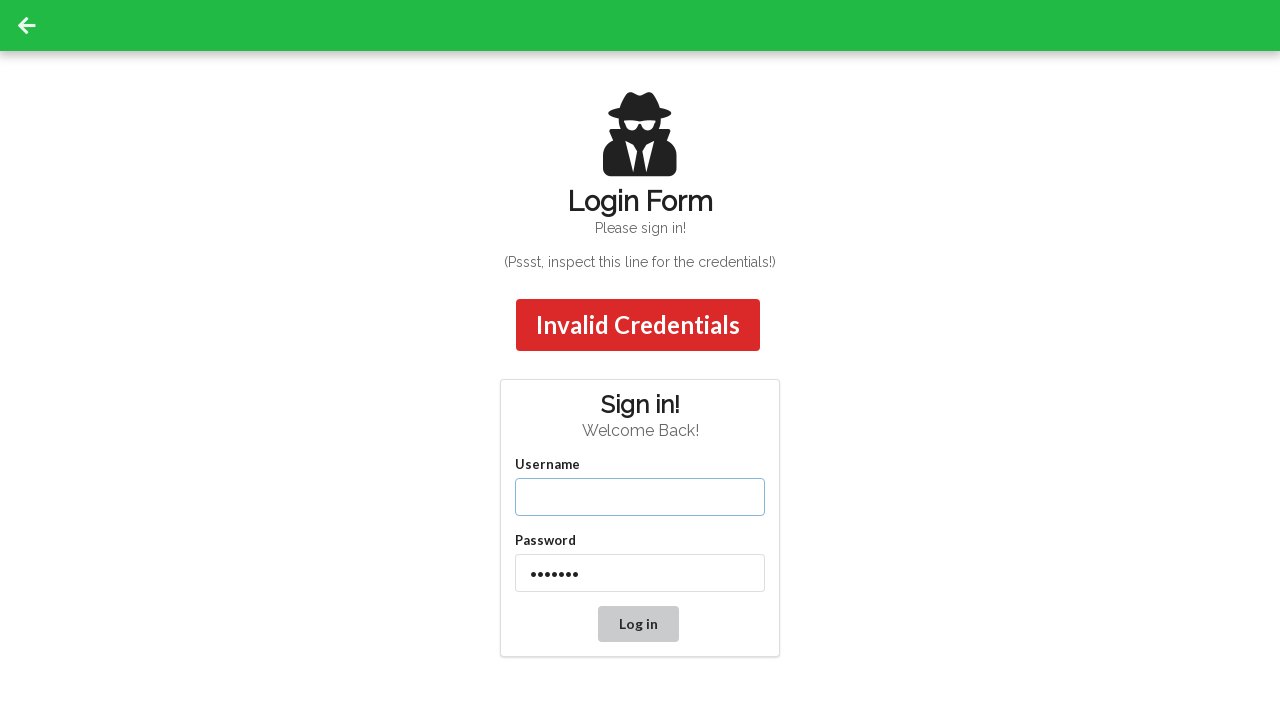

Cleared password field on #password
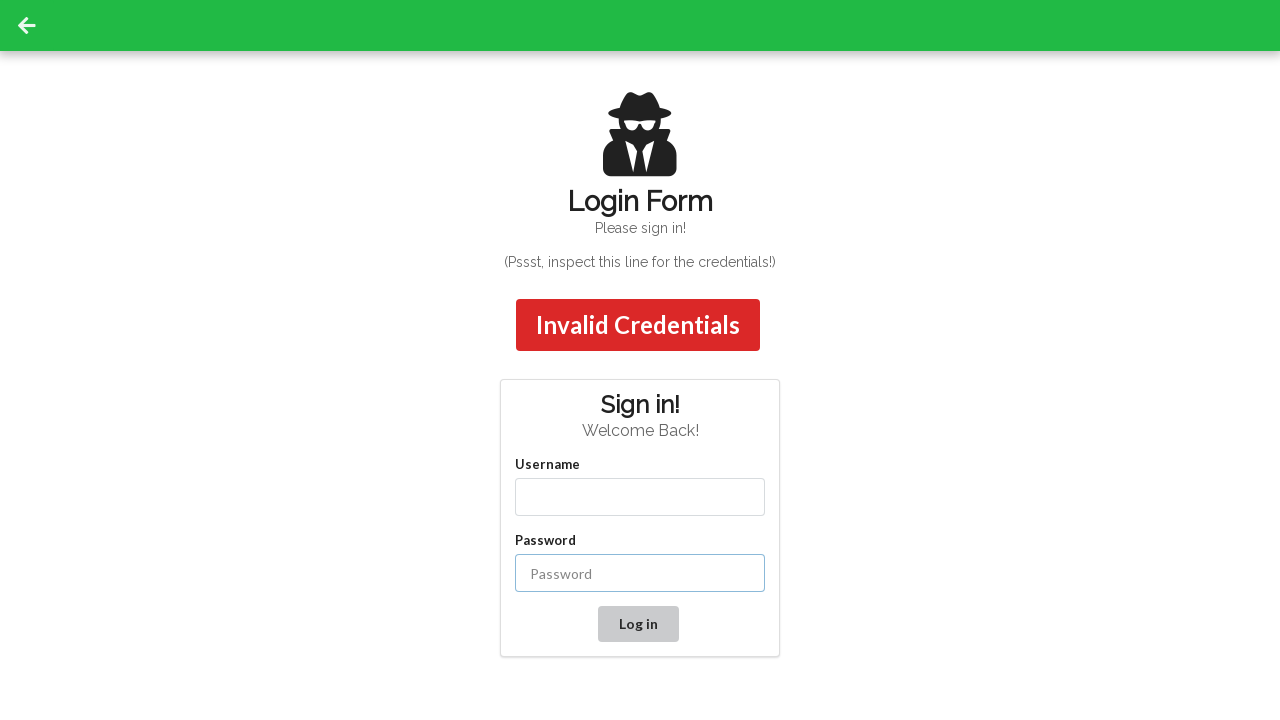

Filled password field with '  ' on #password
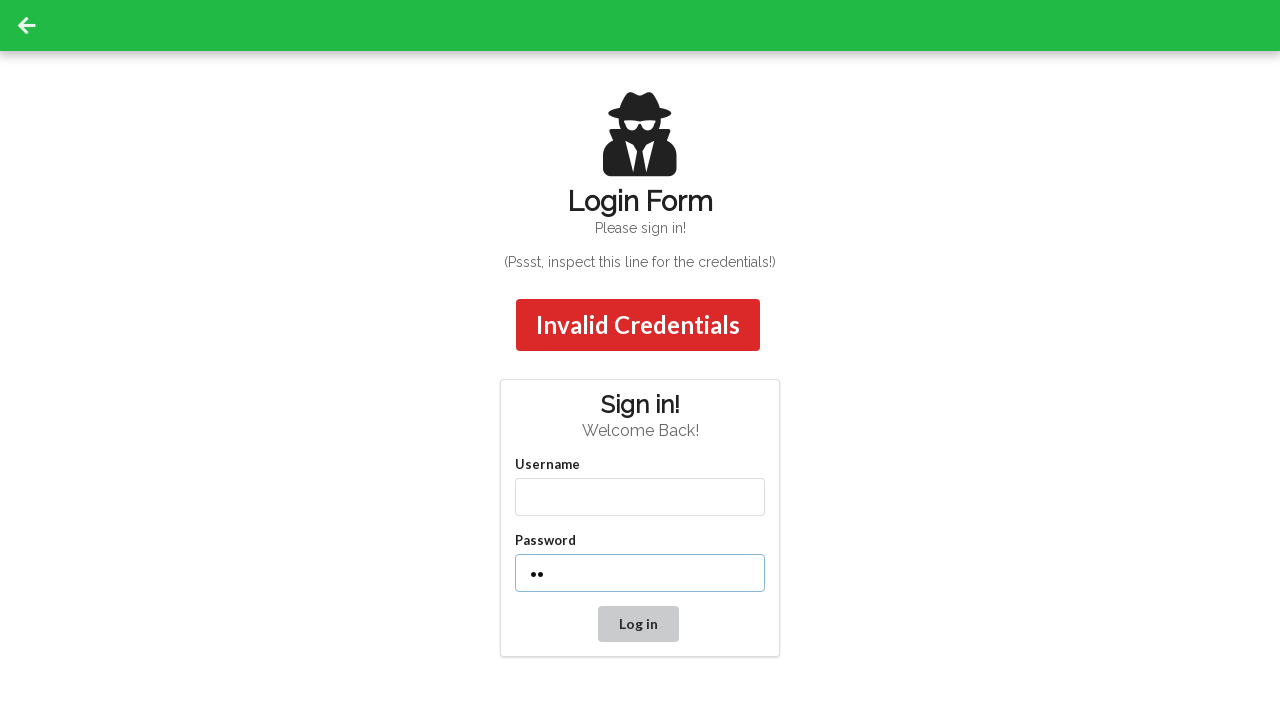

Clicked login button at (638, 624) on button[type='submit']:has-text('Log in')
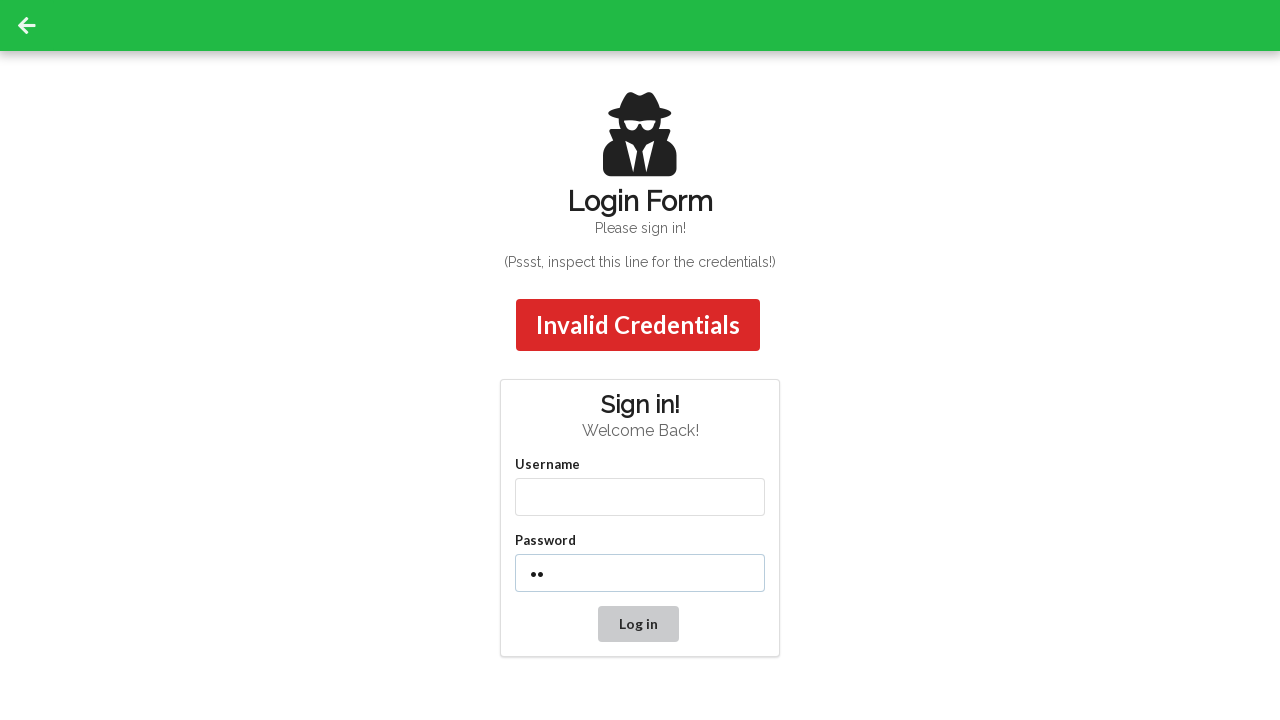

Waited for confirmation message to appear
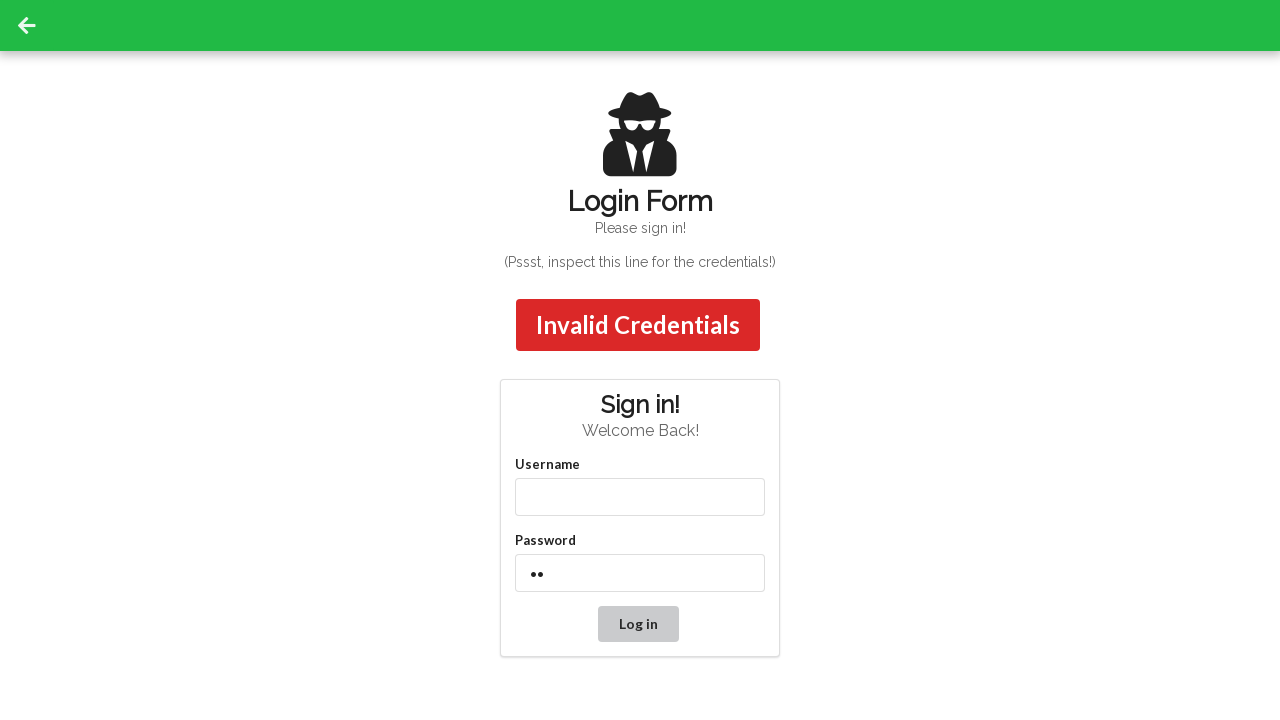

Retrieved confirmation message: 'Invalid Credentials'
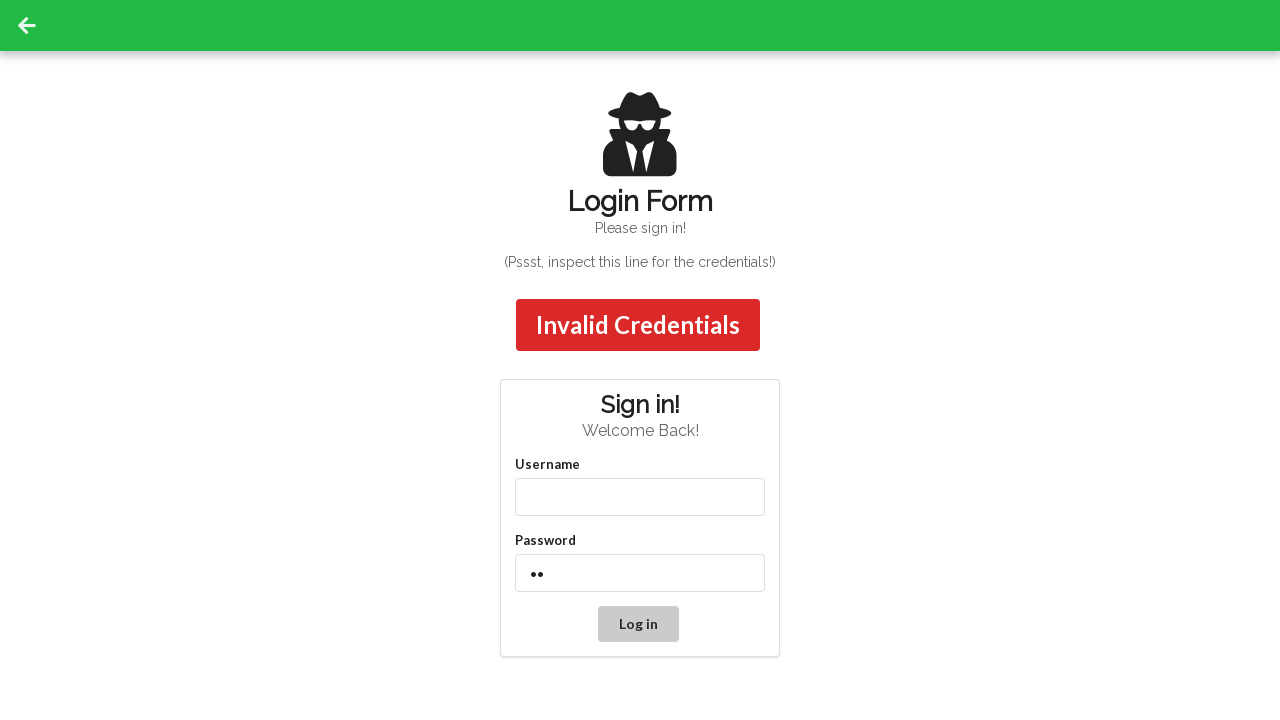

Asserted confirmation message matches expected result 'Invalid Credentials'
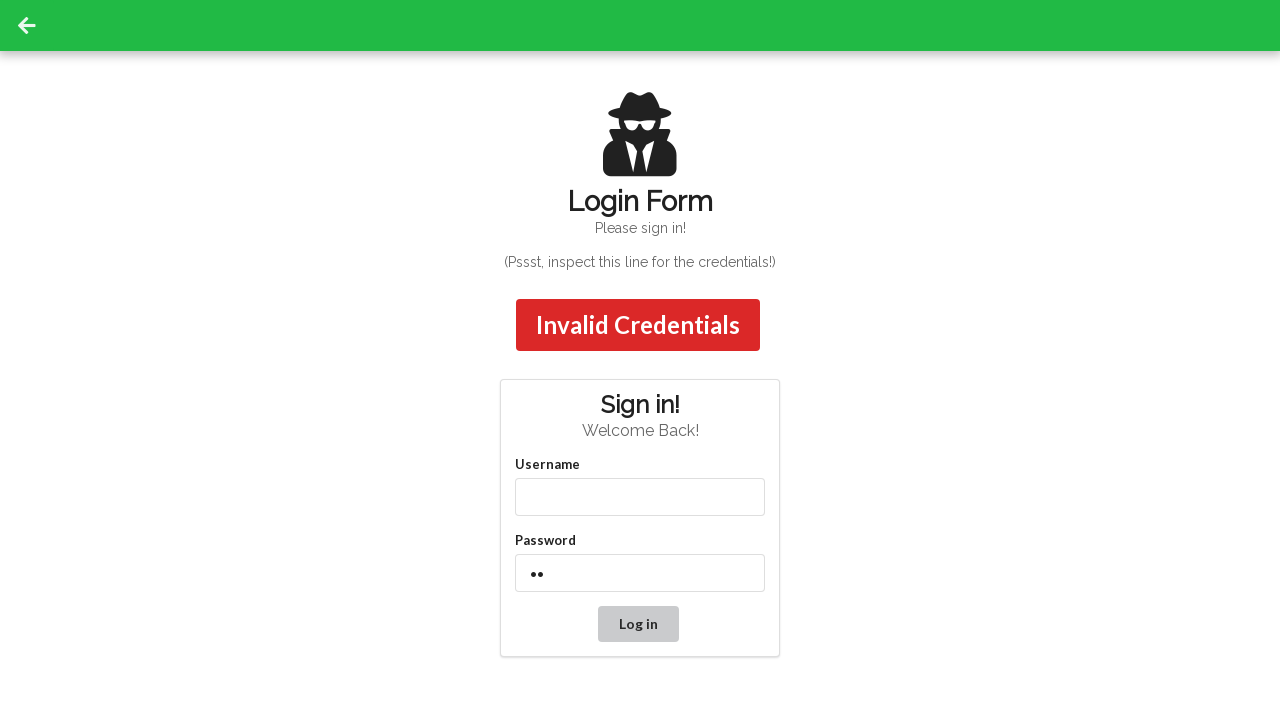

Cleared username field on #username
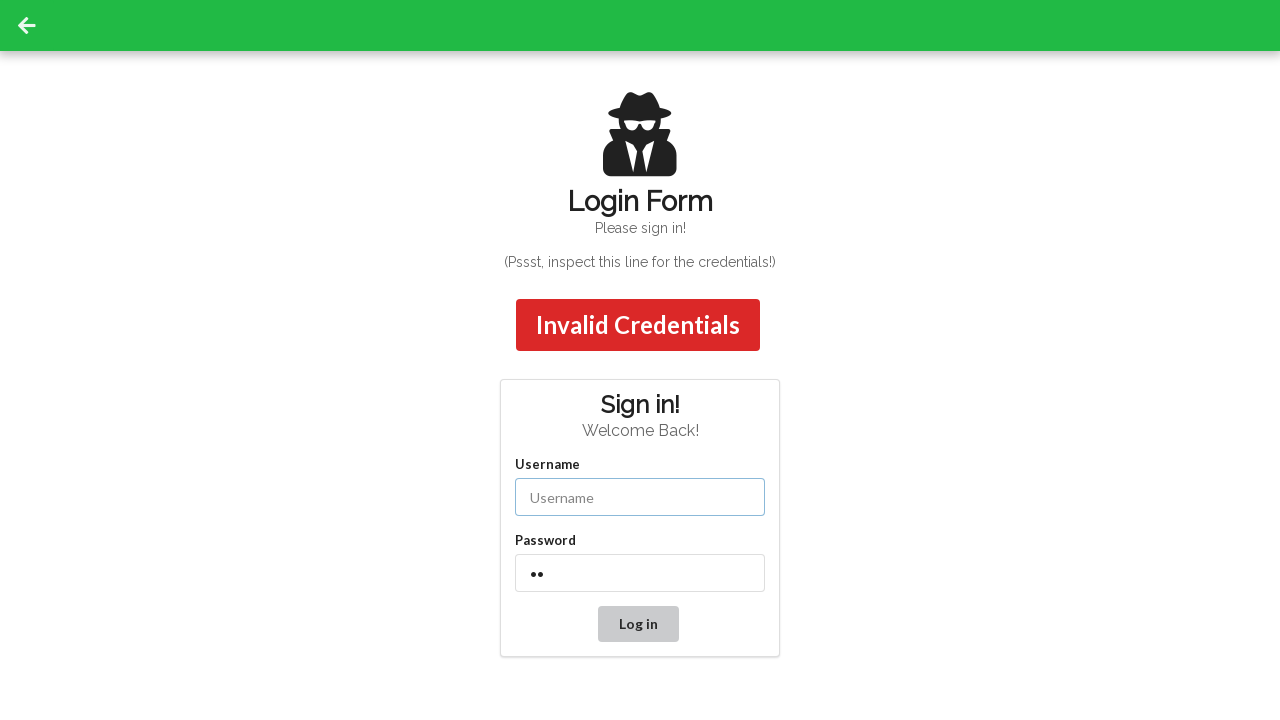

Filled username field with 'admin' on #username
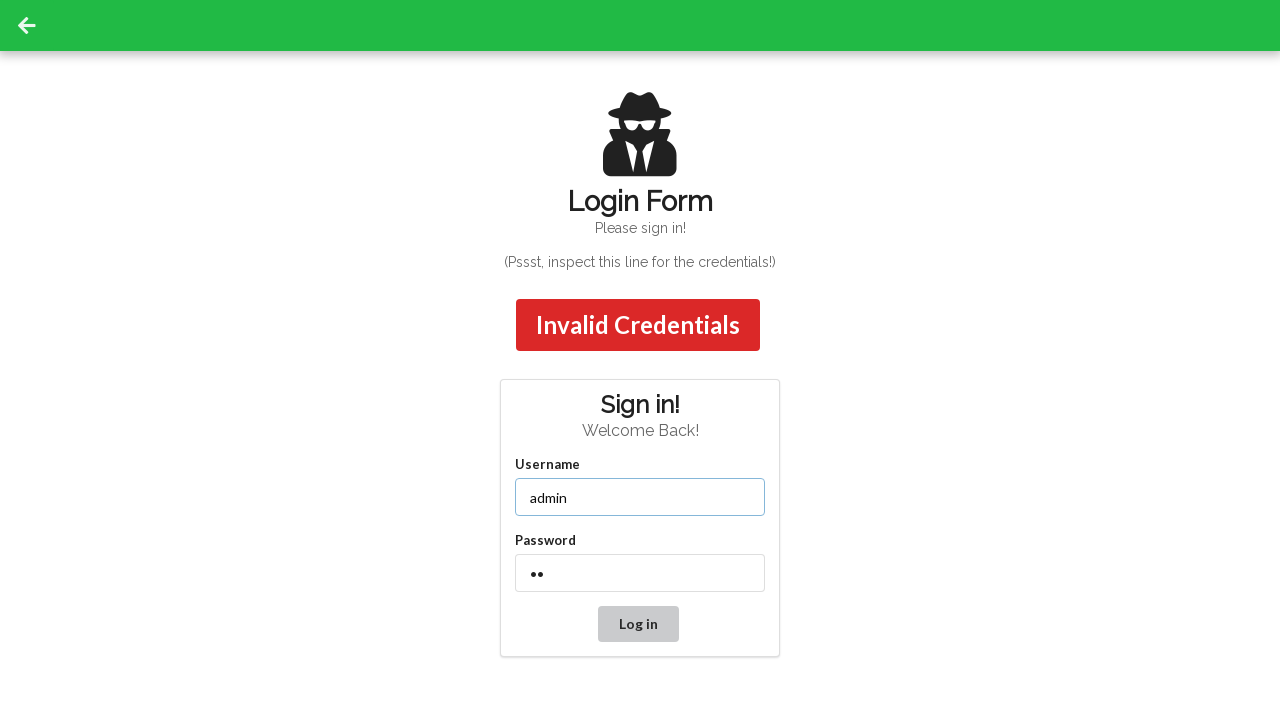

Cleared password field on #password
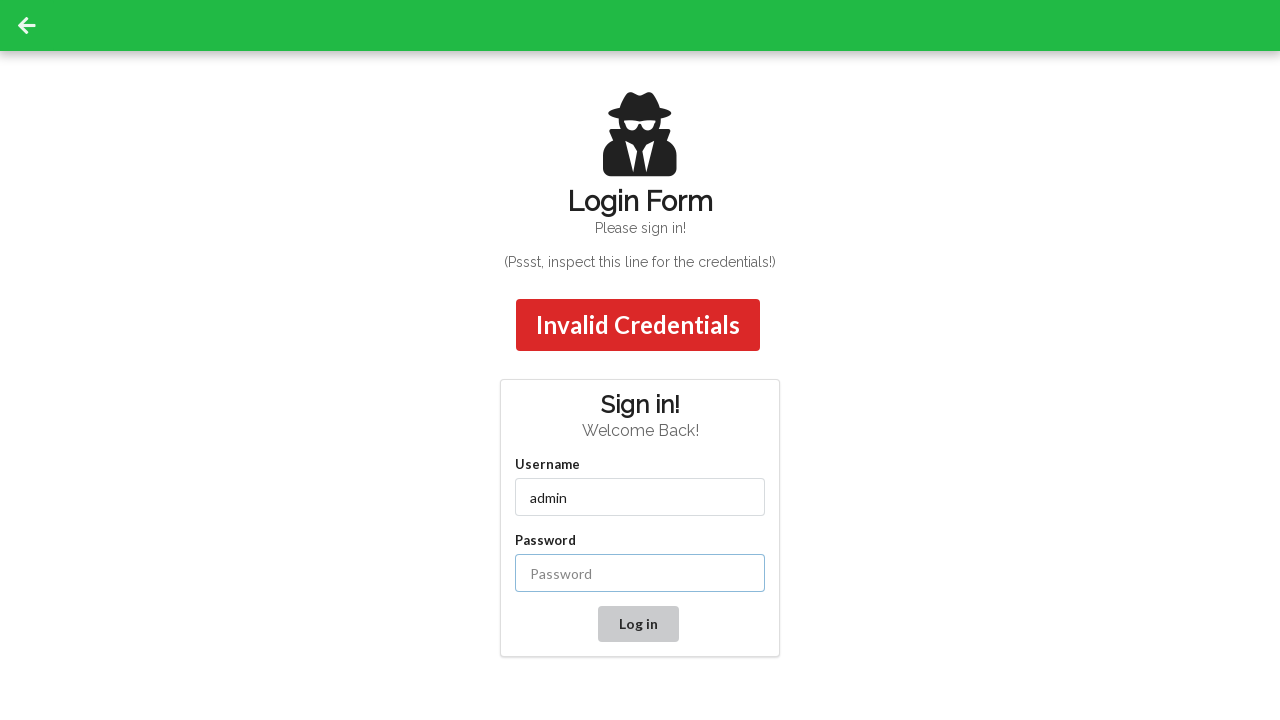

Filled password field with '  ' on #password
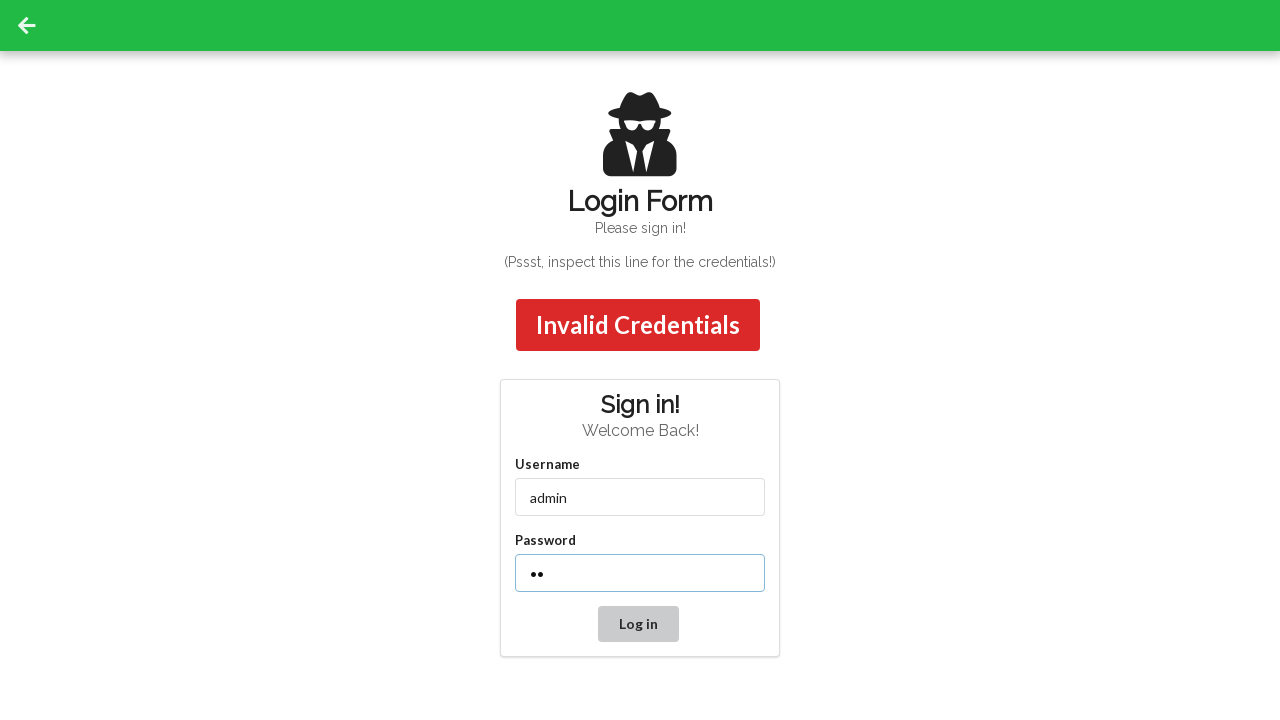

Clicked login button at (638, 624) on button[type='submit']:has-text('Log in')
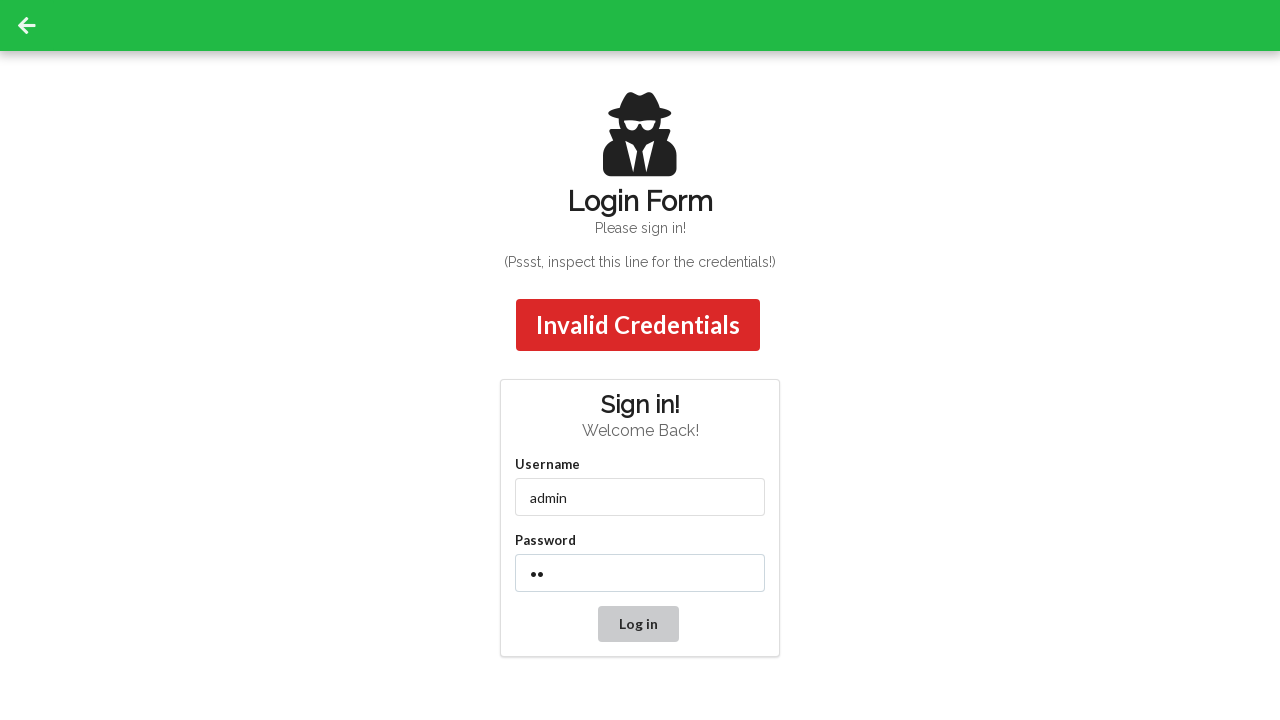

Waited for confirmation message to appear
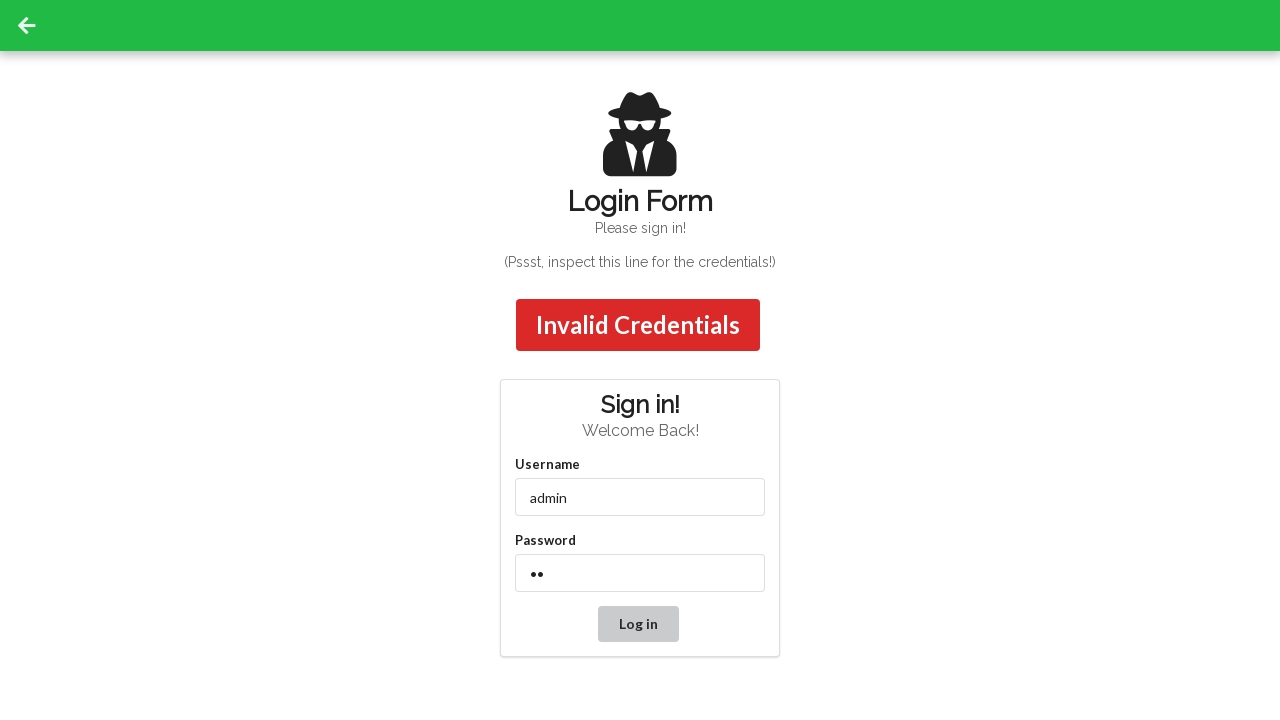

Retrieved confirmation message: 'Invalid Credentials'
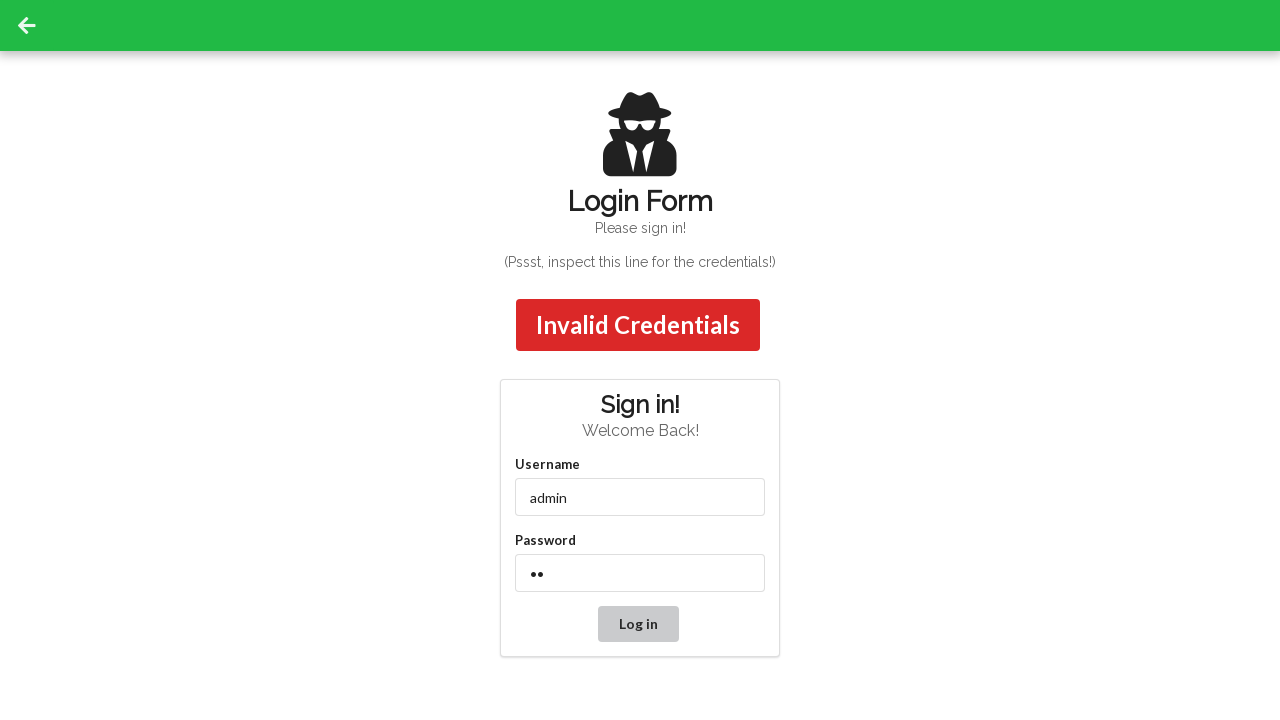

Asserted confirmation message matches expected result 'Invalid Credentials'
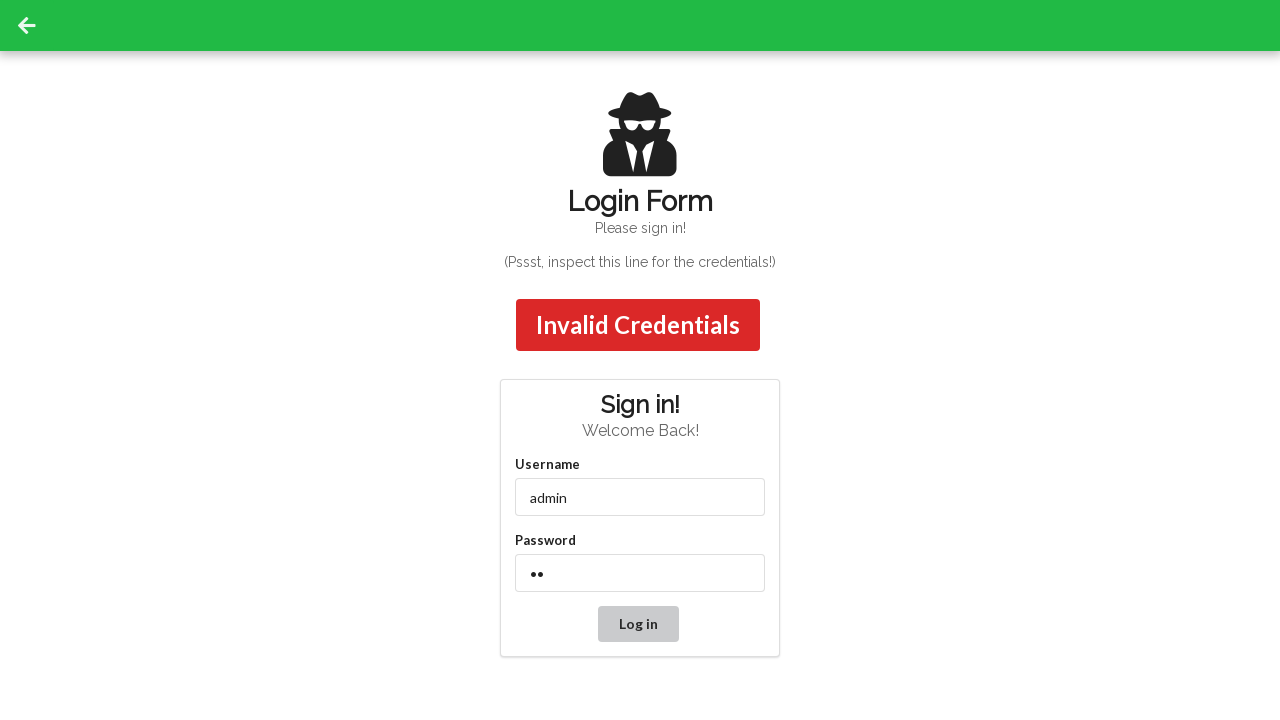

Cleared username field on #username
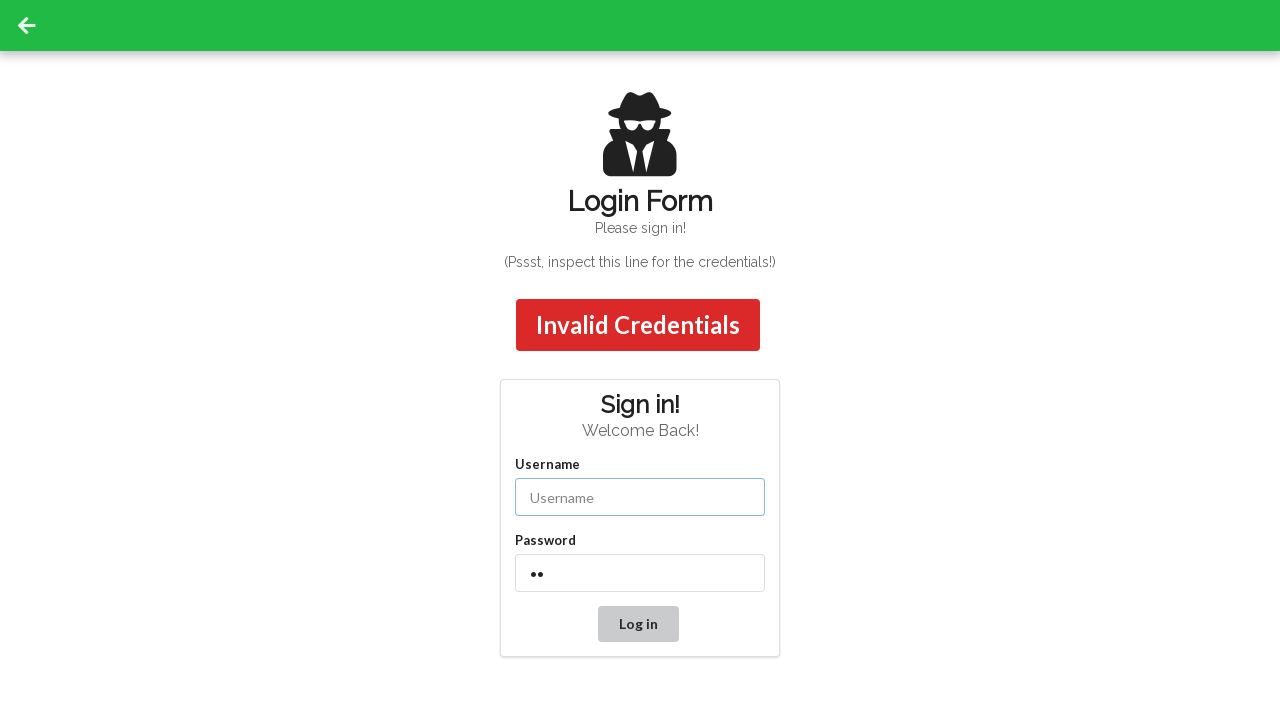

Filled username field with '@admin' on #username
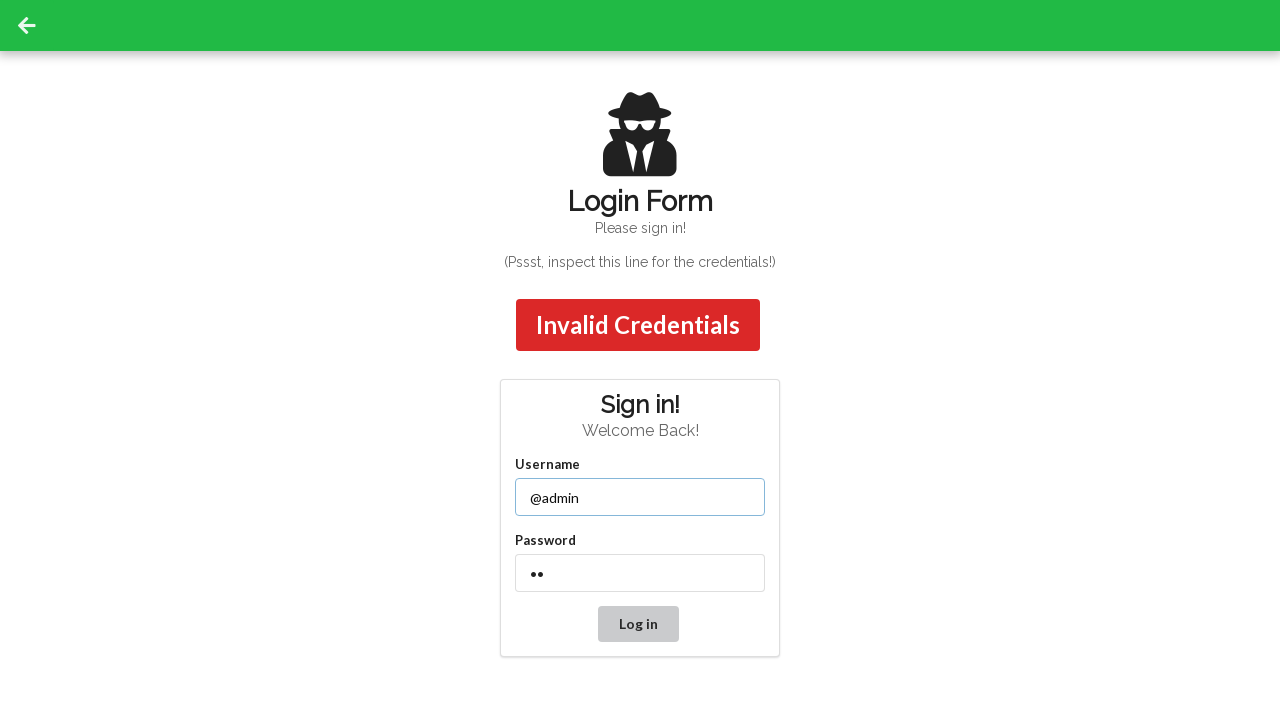

Cleared password field on #password
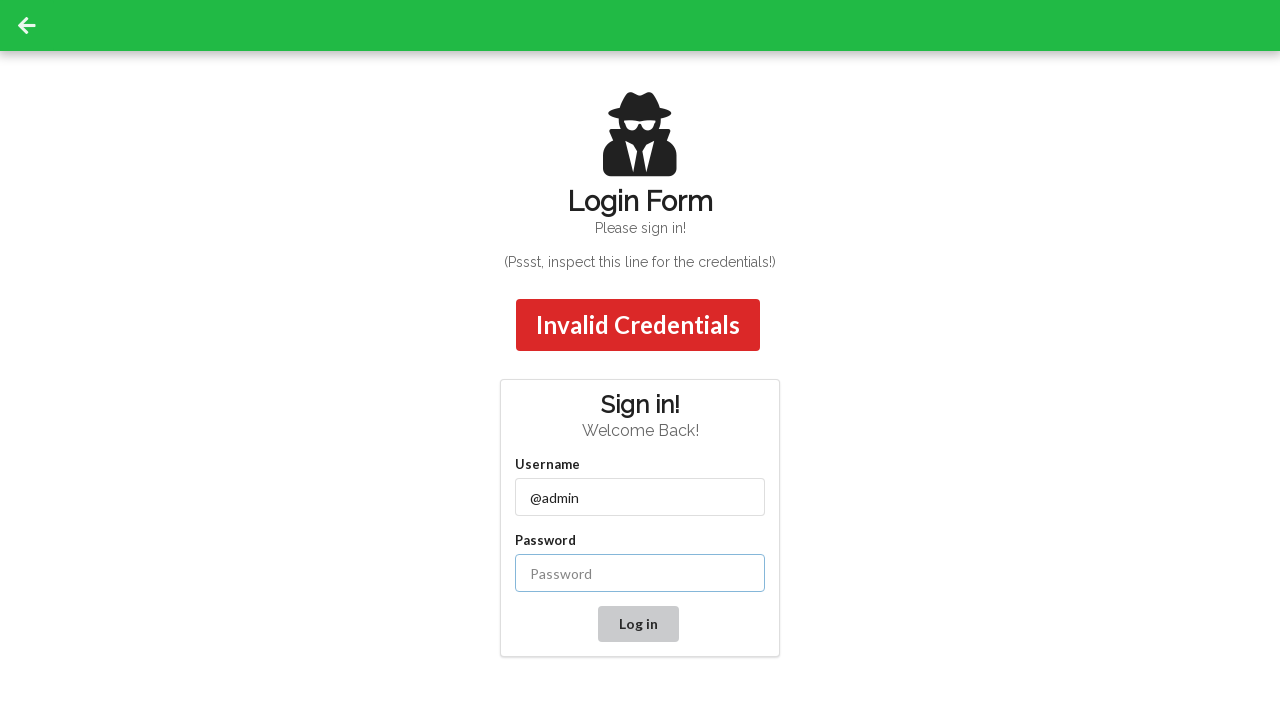

Filled password field with 'password' on #password
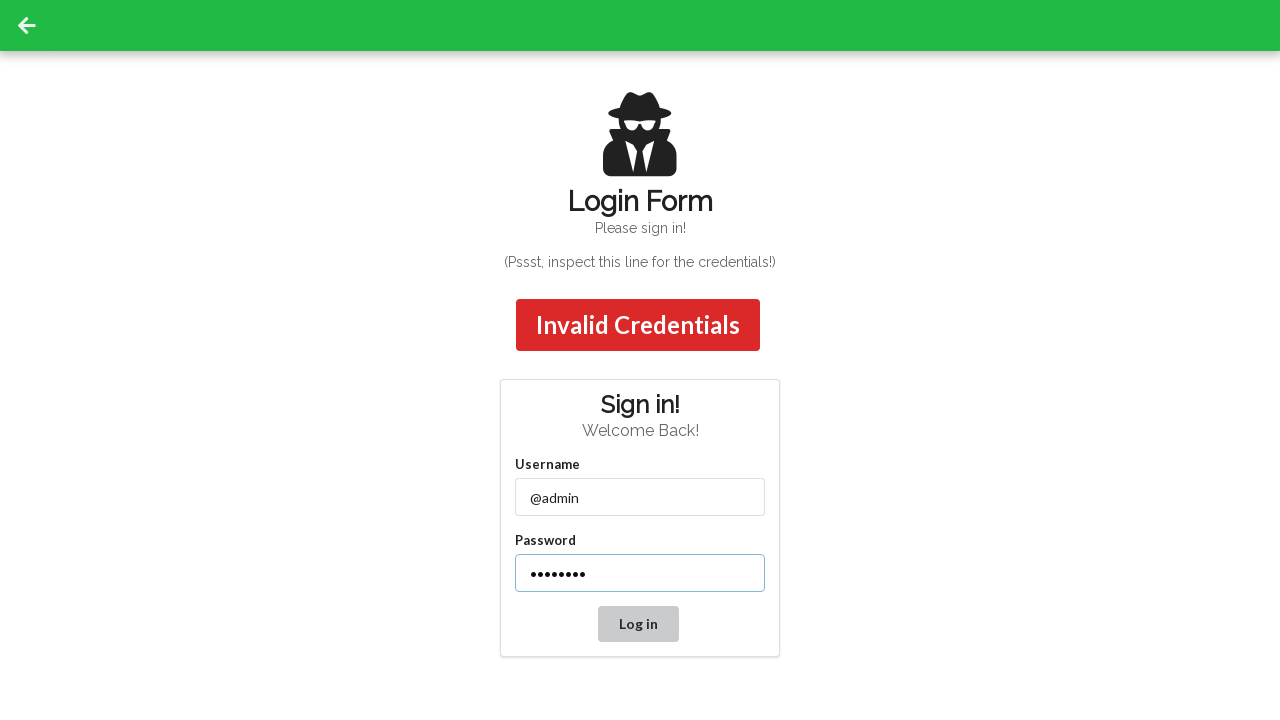

Clicked login button at (638, 624) on button[type='submit']:has-text('Log in')
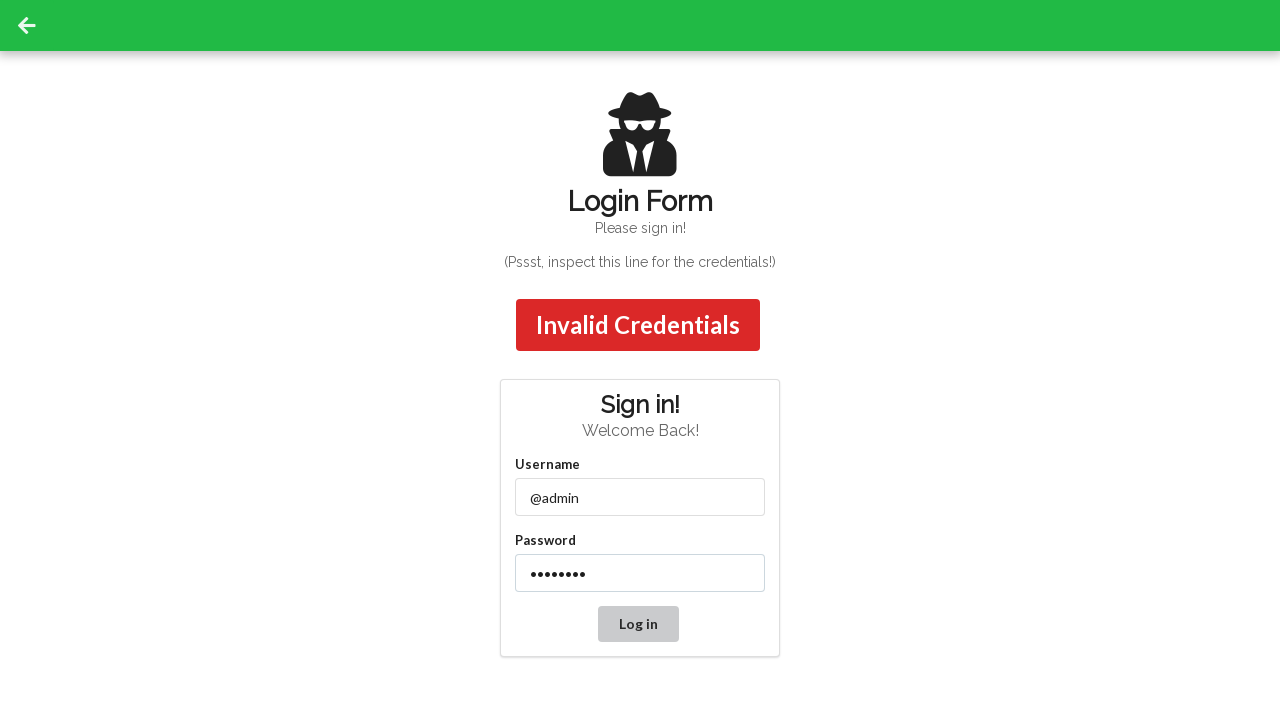

Waited for confirmation message to appear
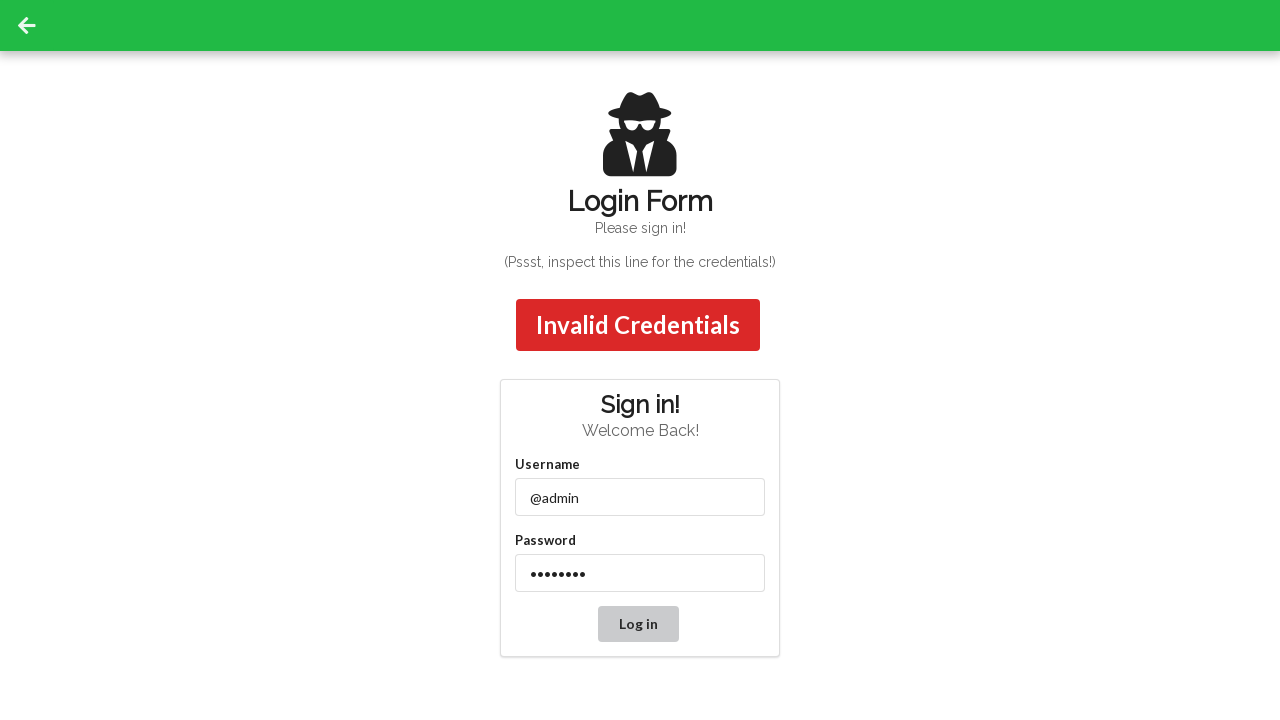

Retrieved confirmation message: 'Invalid Credentials'
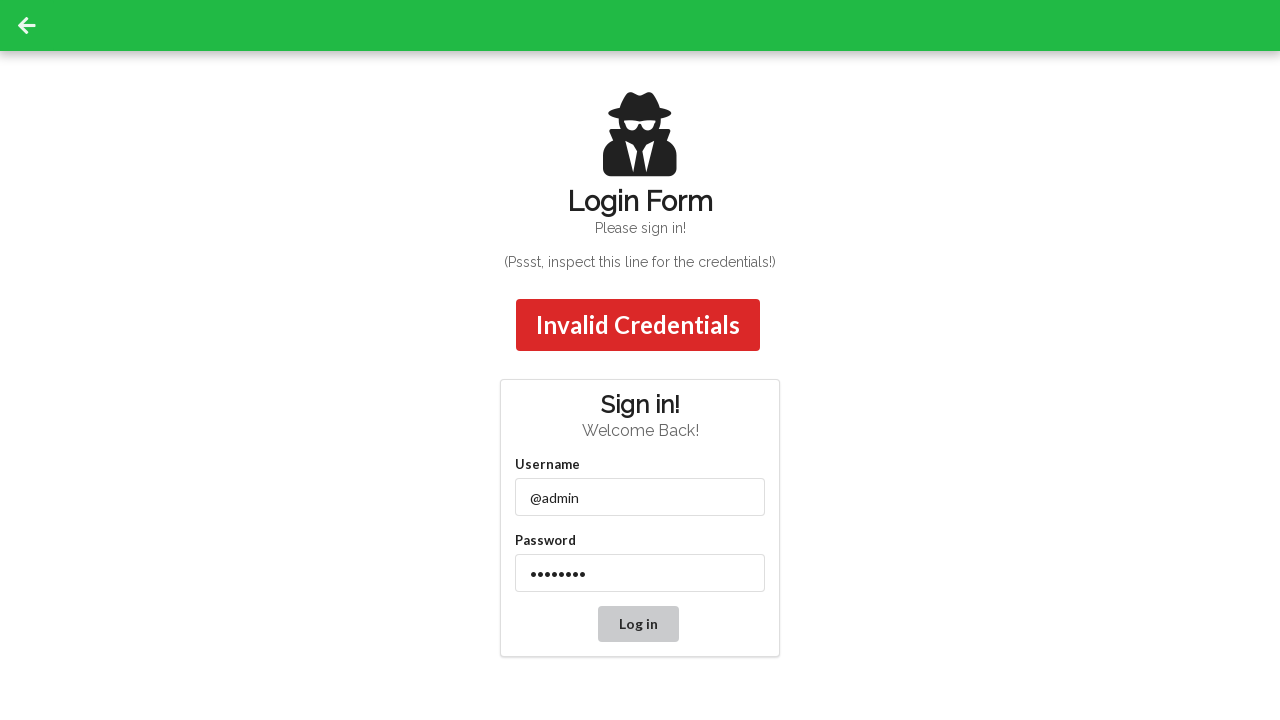

Asserted confirmation message matches expected result 'Invalid Credentials'
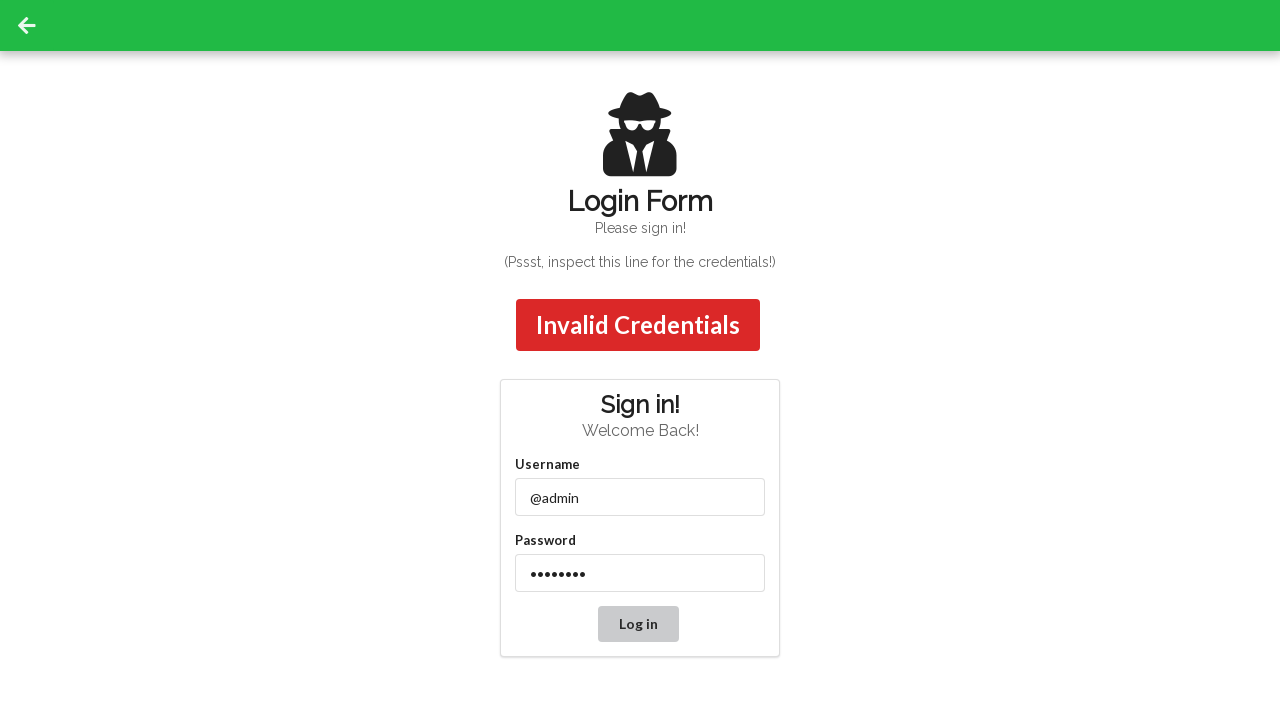

Cleared username field on #username
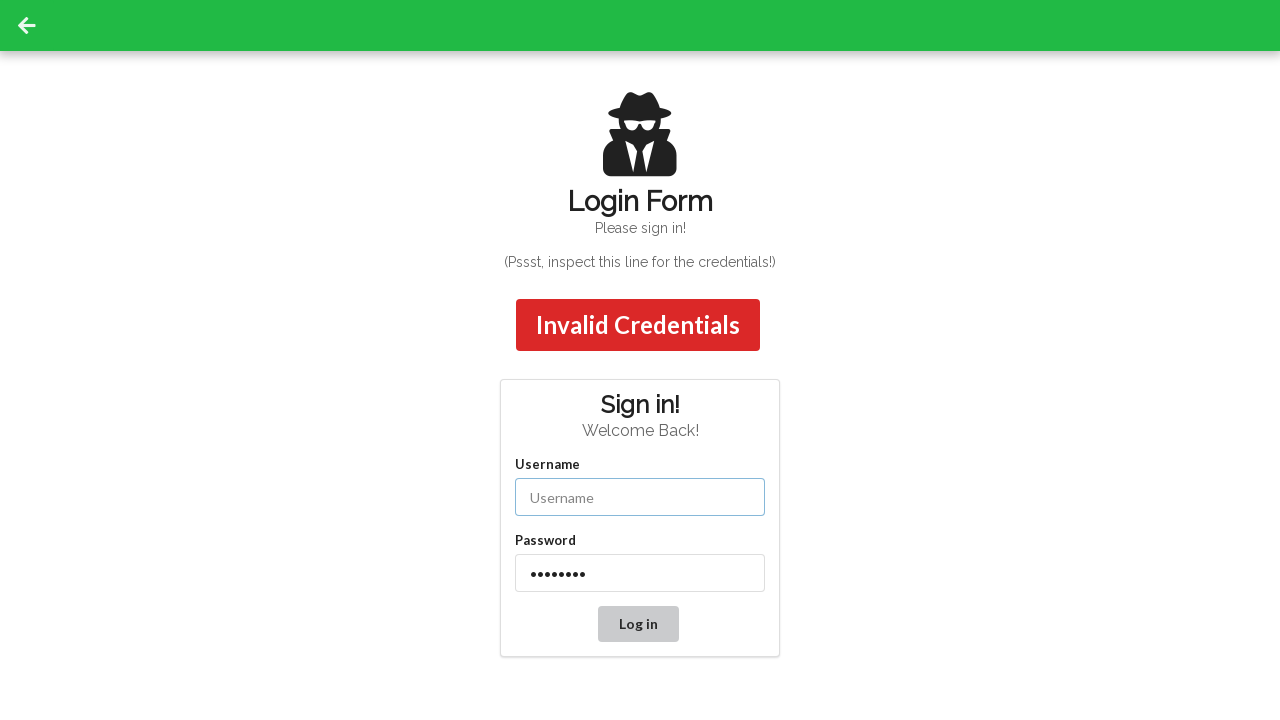

Filled username field with 'admin' on #username
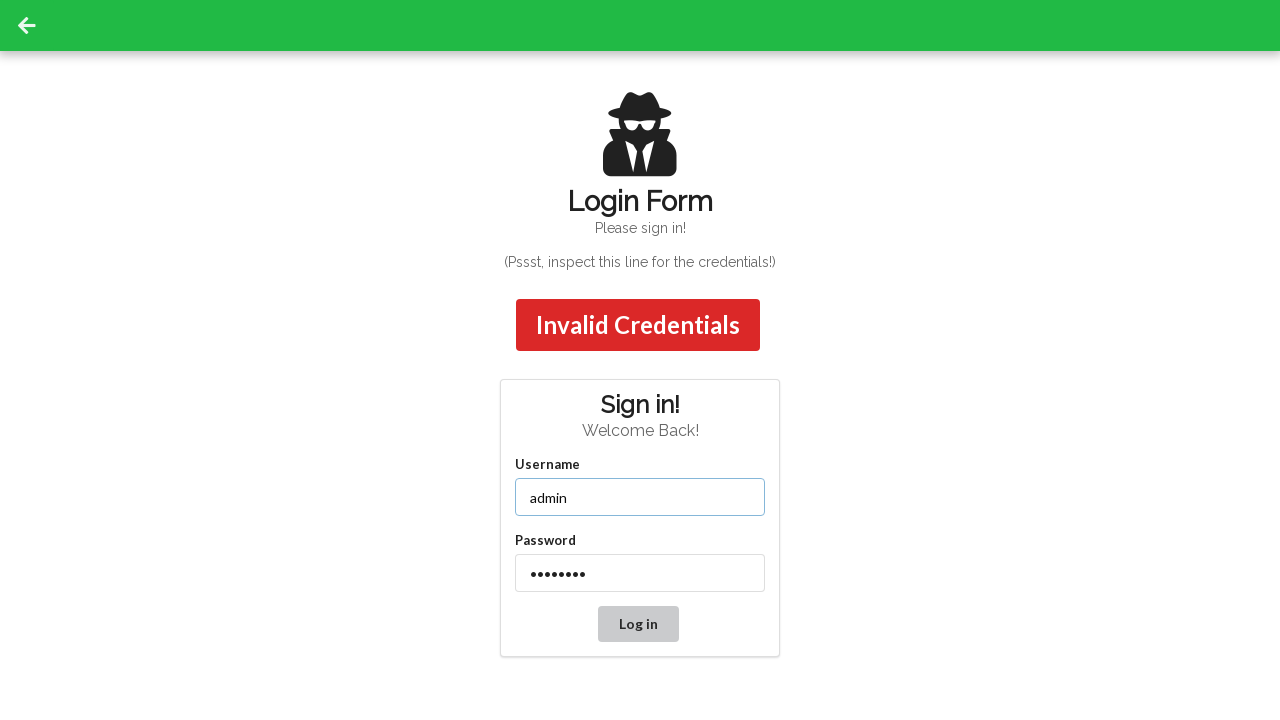

Cleared password field on #password
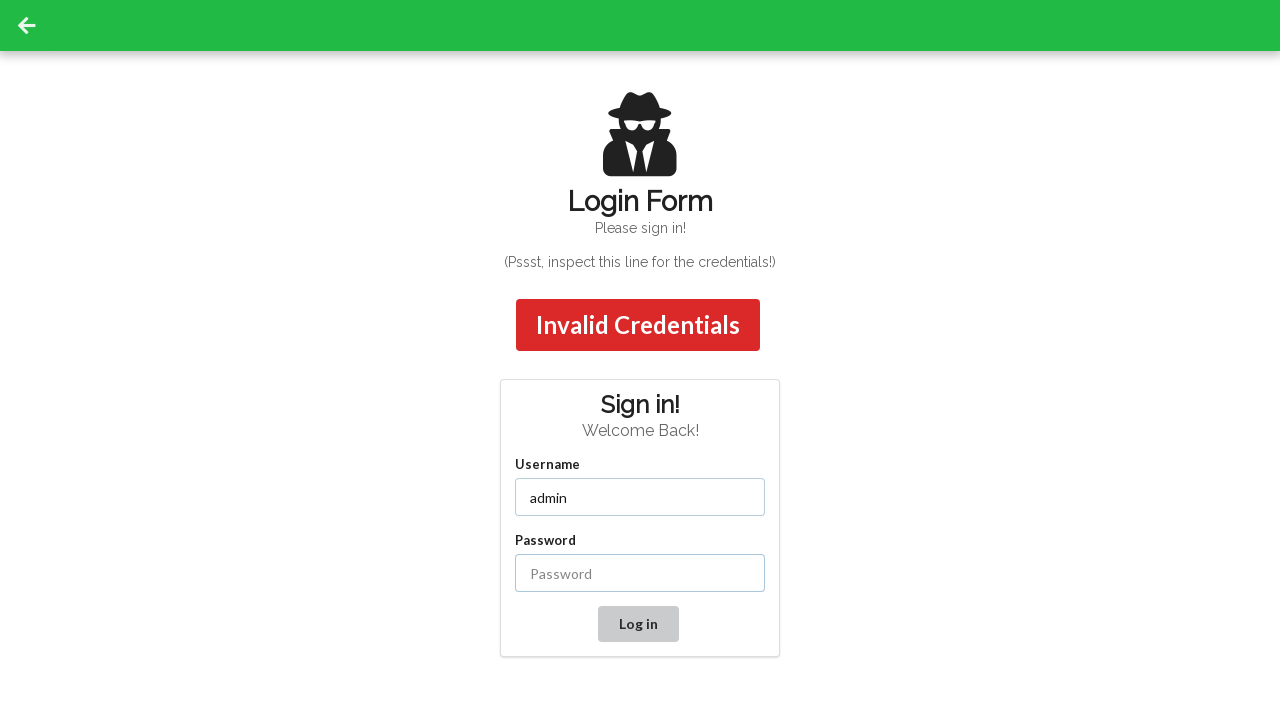

Filled password field with '@password' on #password
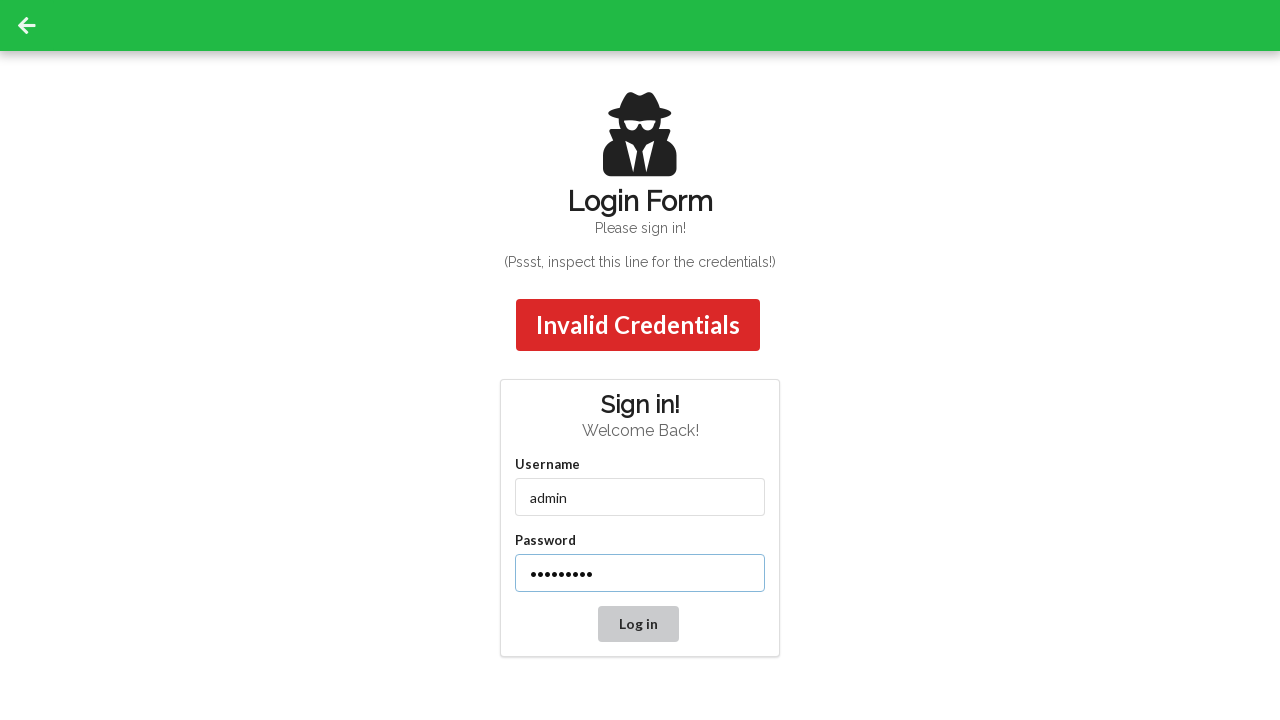

Clicked login button at (638, 624) on button[type='submit']:has-text('Log in')
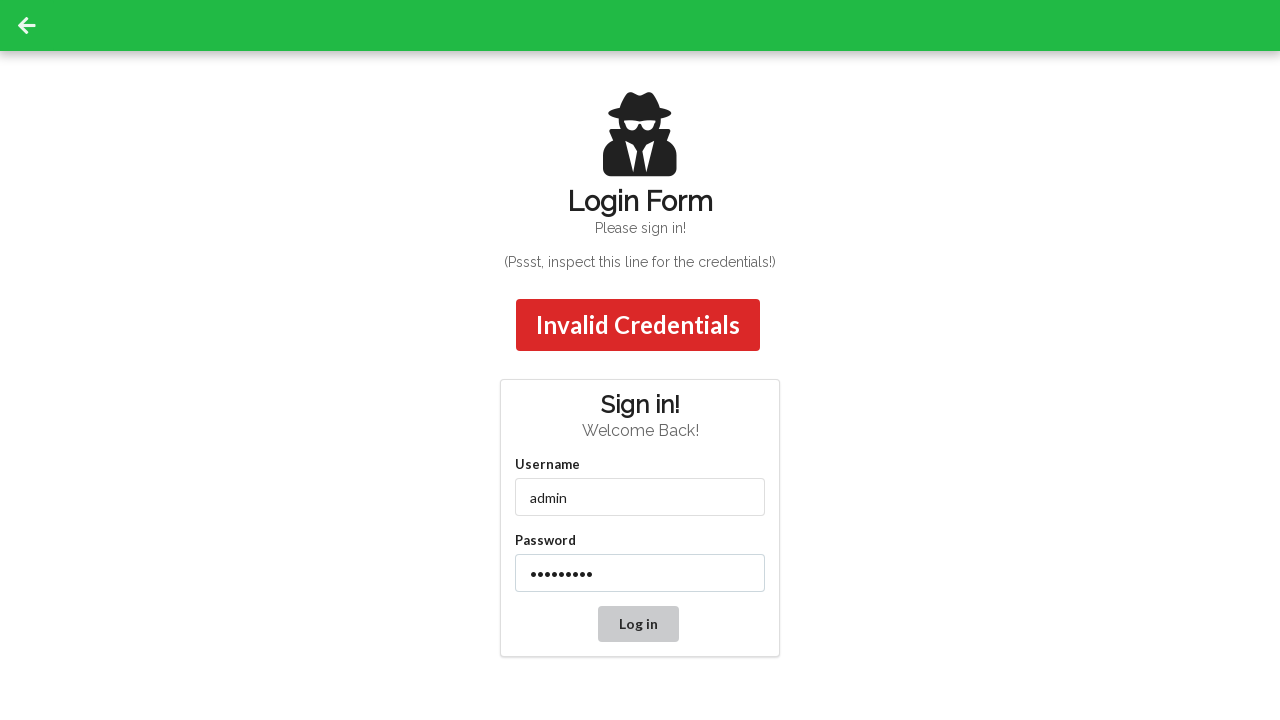

Waited for confirmation message to appear
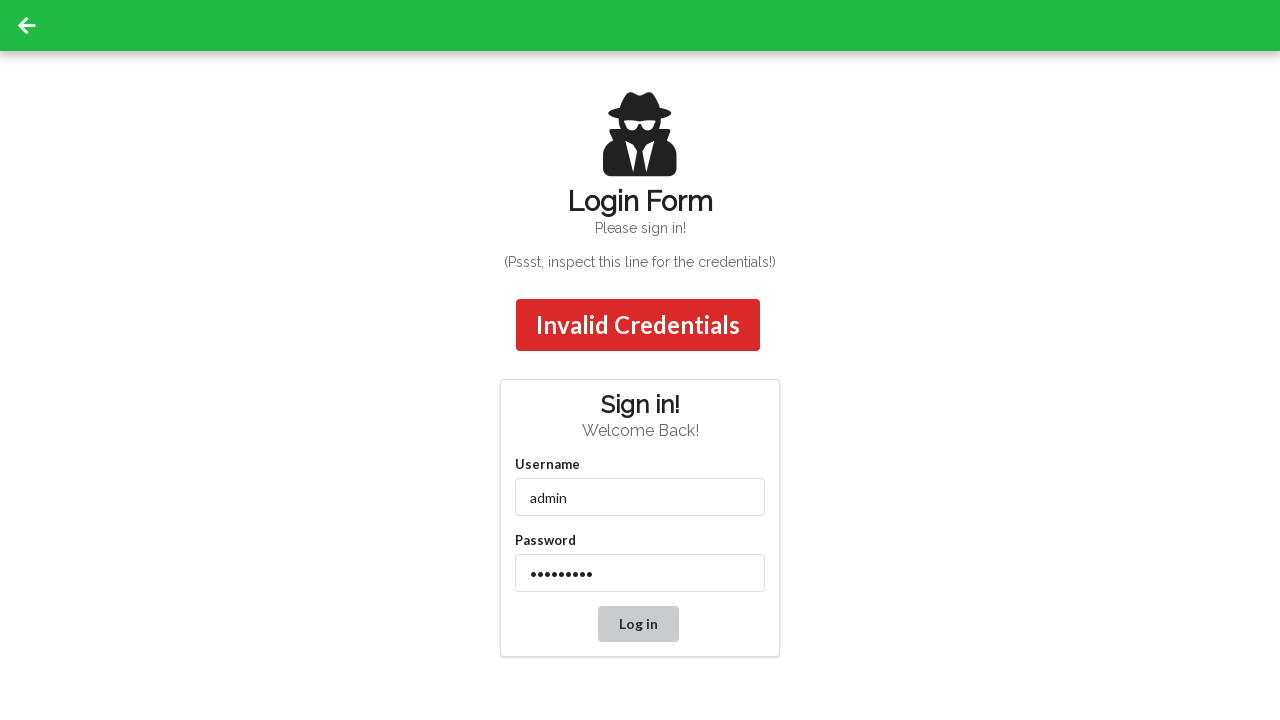

Retrieved confirmation message: 'Invalid Credentials'
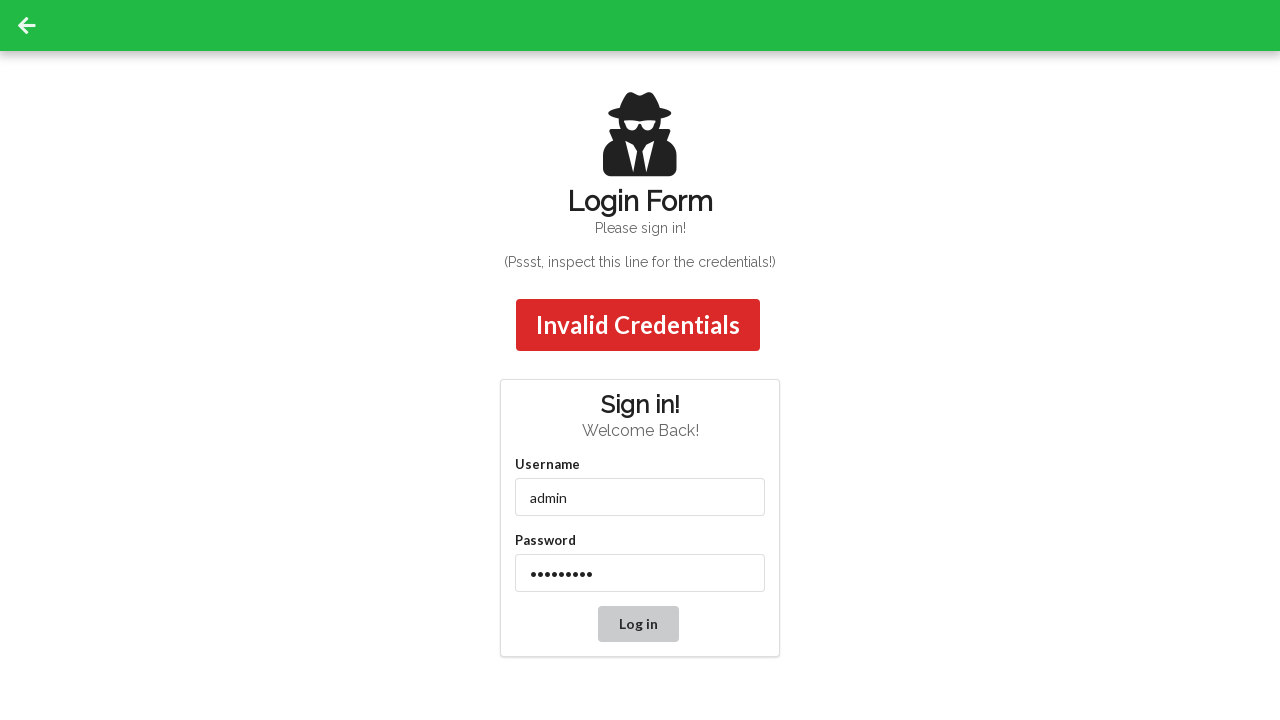

Asserted confirmation message matches expected result 'Invalid Credentials'
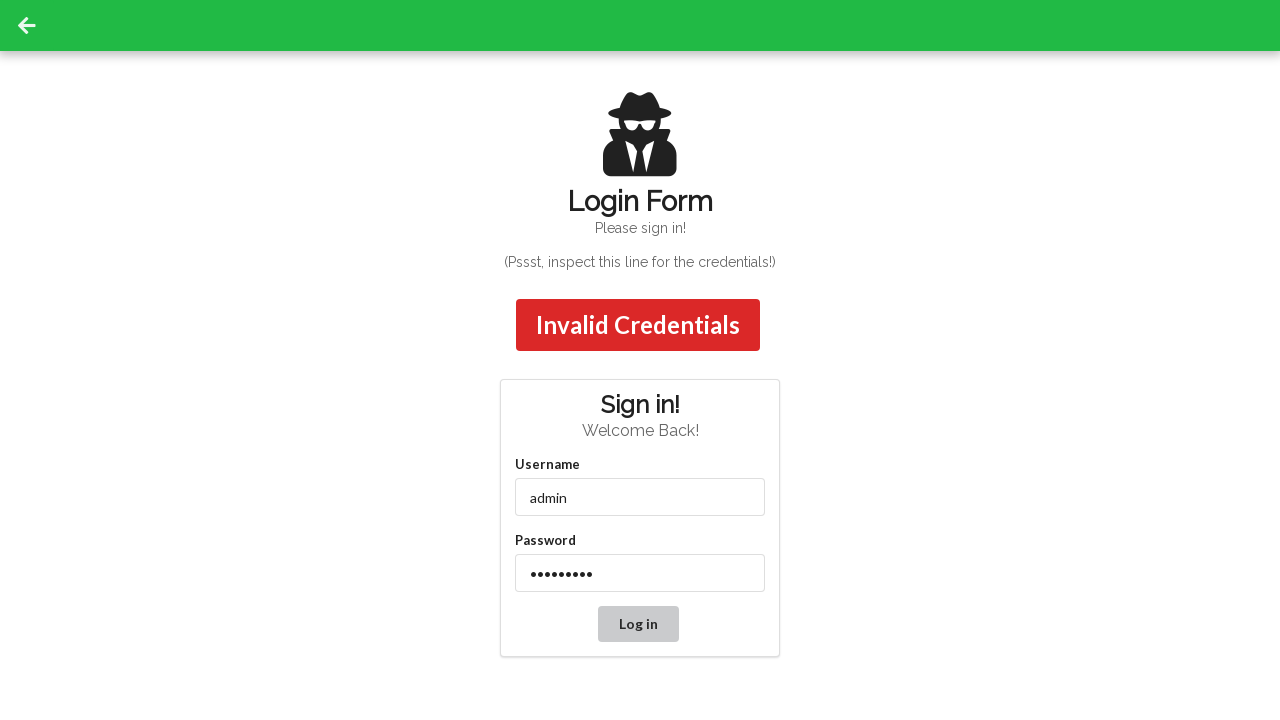

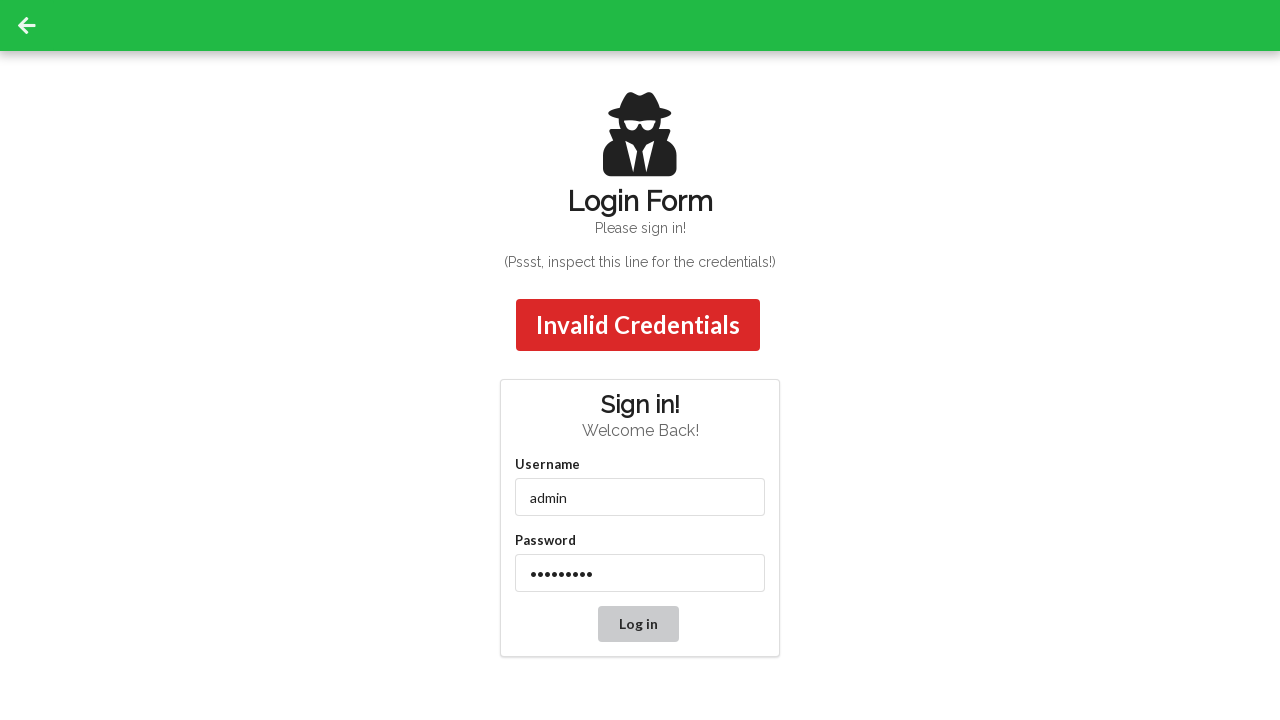